Tests MailChimp password field validation by entering different password patterns and verifying the validation indicators update correctly

Starting URL: https://login.mailchimp.com/signup/

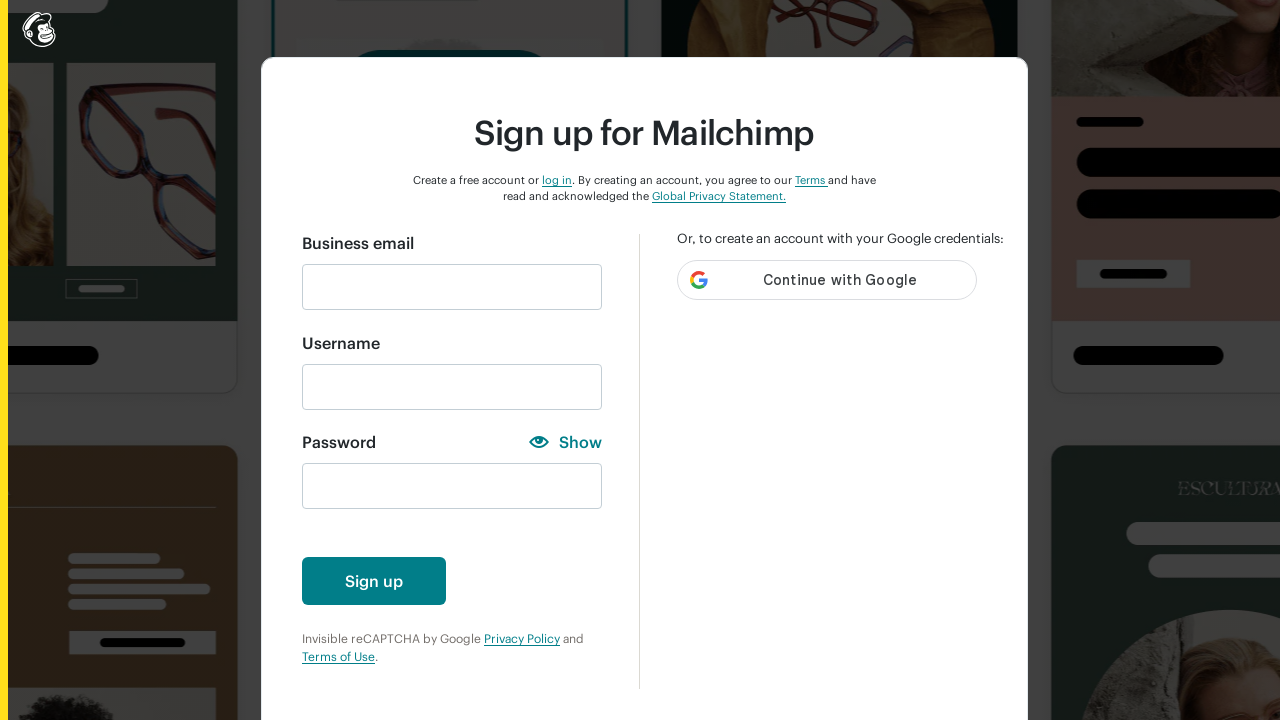

Entered email 'tester01@gmail.com' in email field on #email
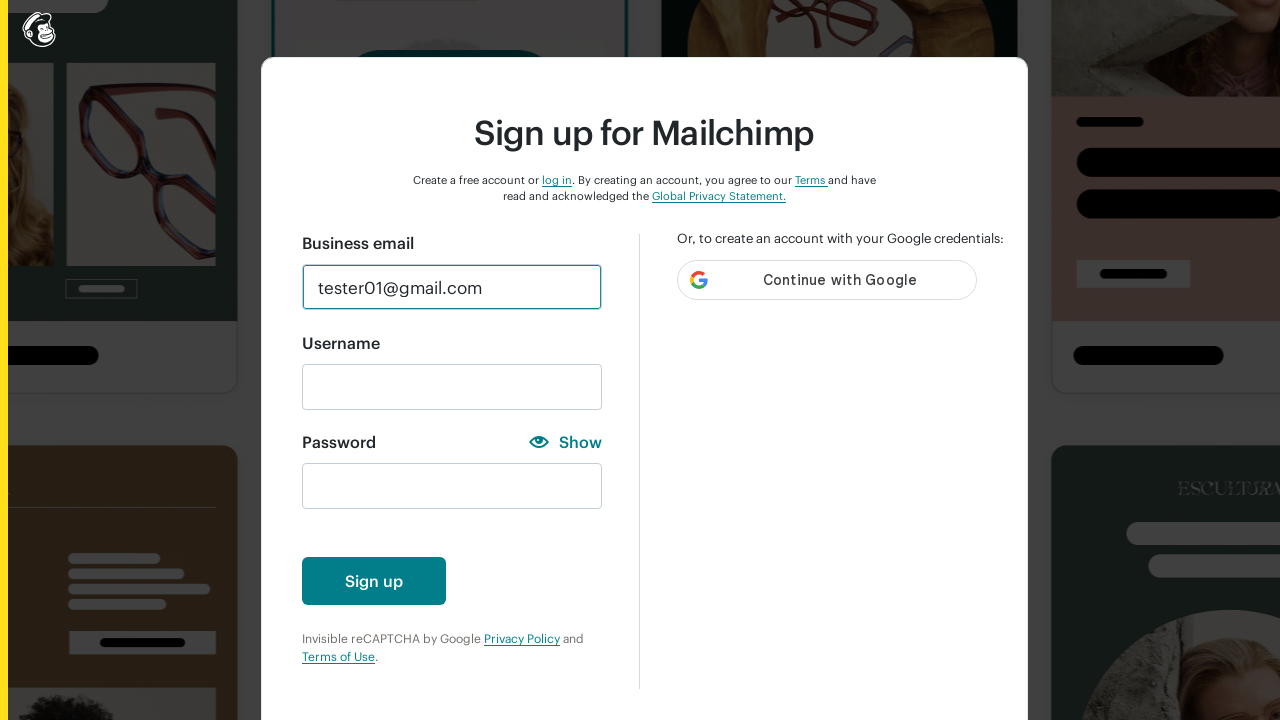

Entered 'abc' in password field to test lowercase validation on #new_password
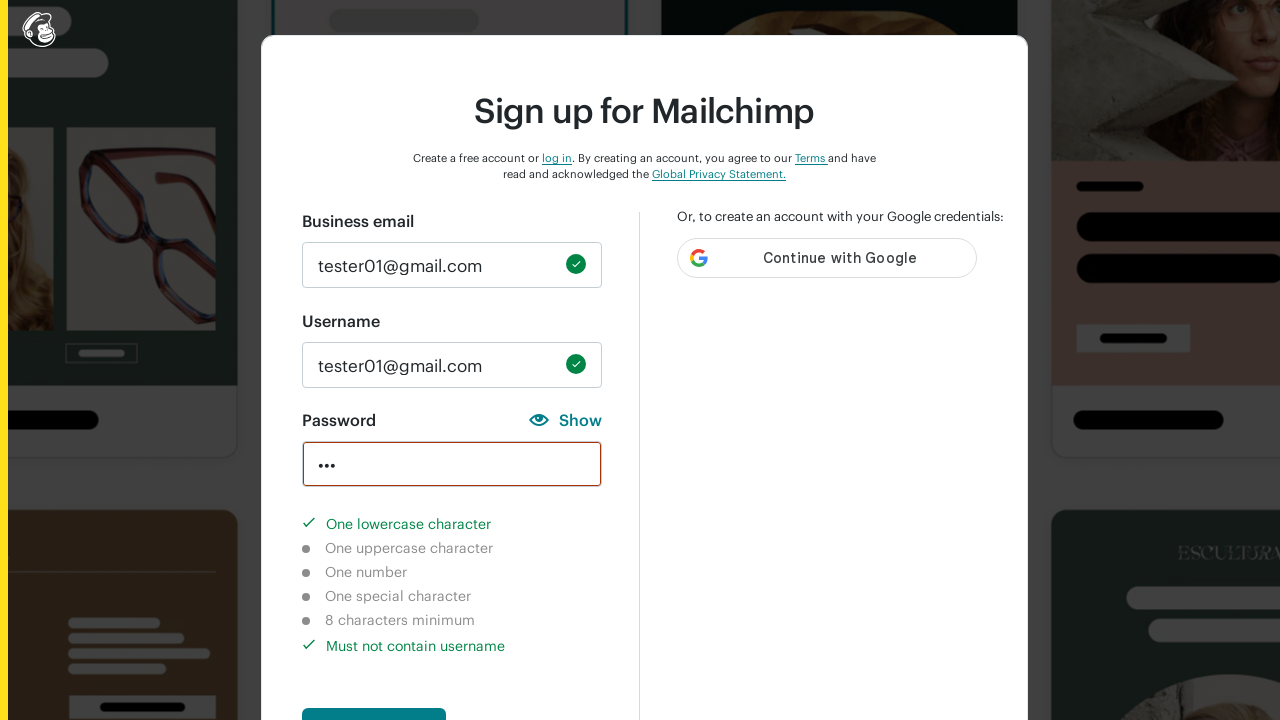

Verified lowercase character indicator shows as completed
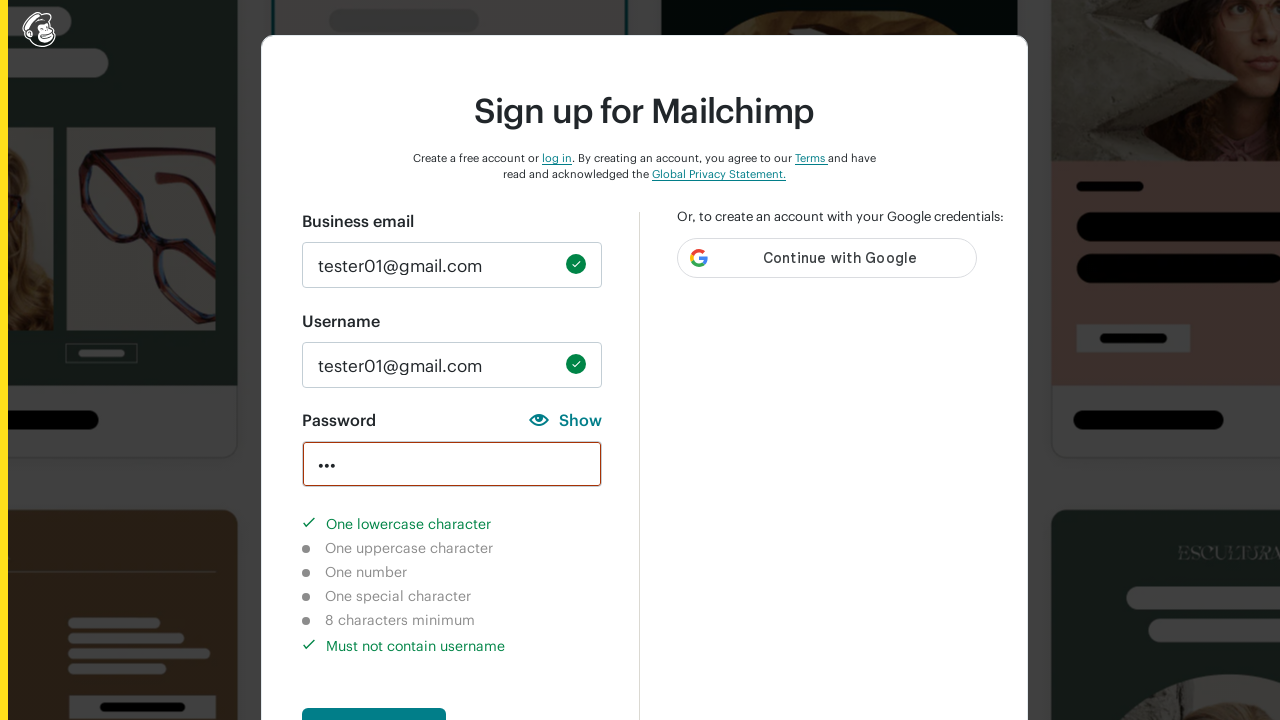

Verified uppercase character indicator shows as not completed
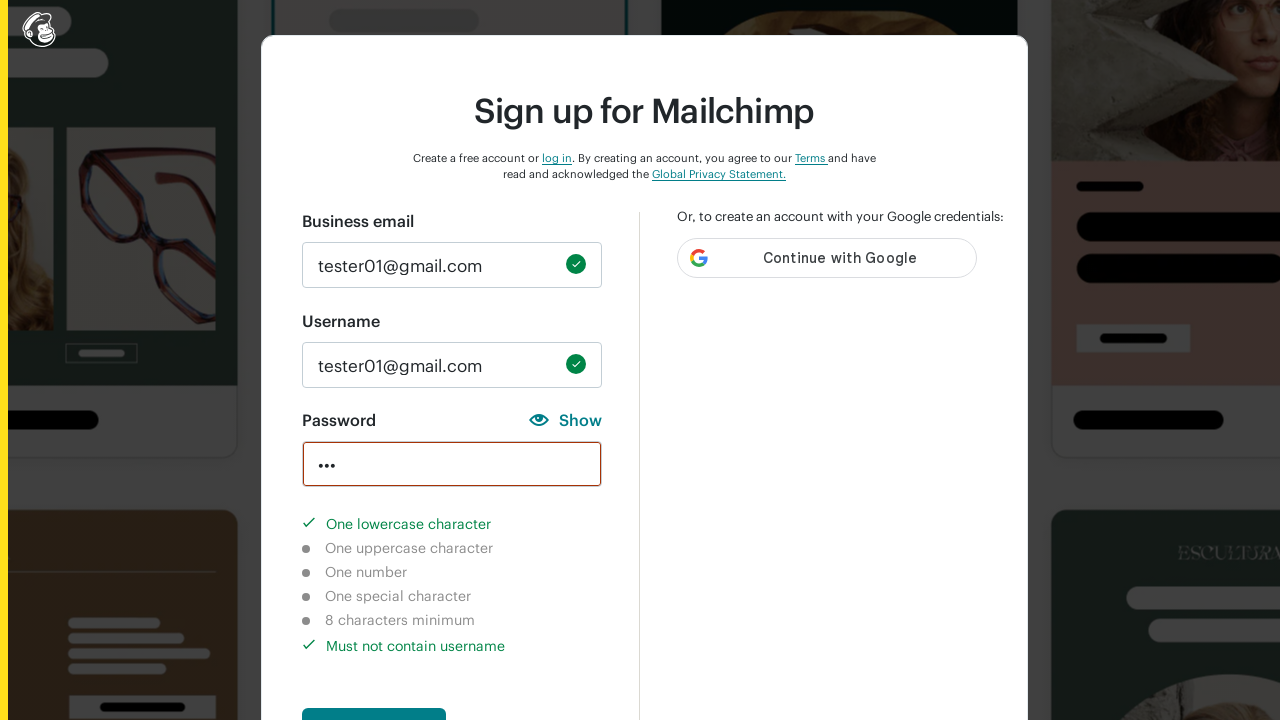

Verified number character indicator shows as not completed
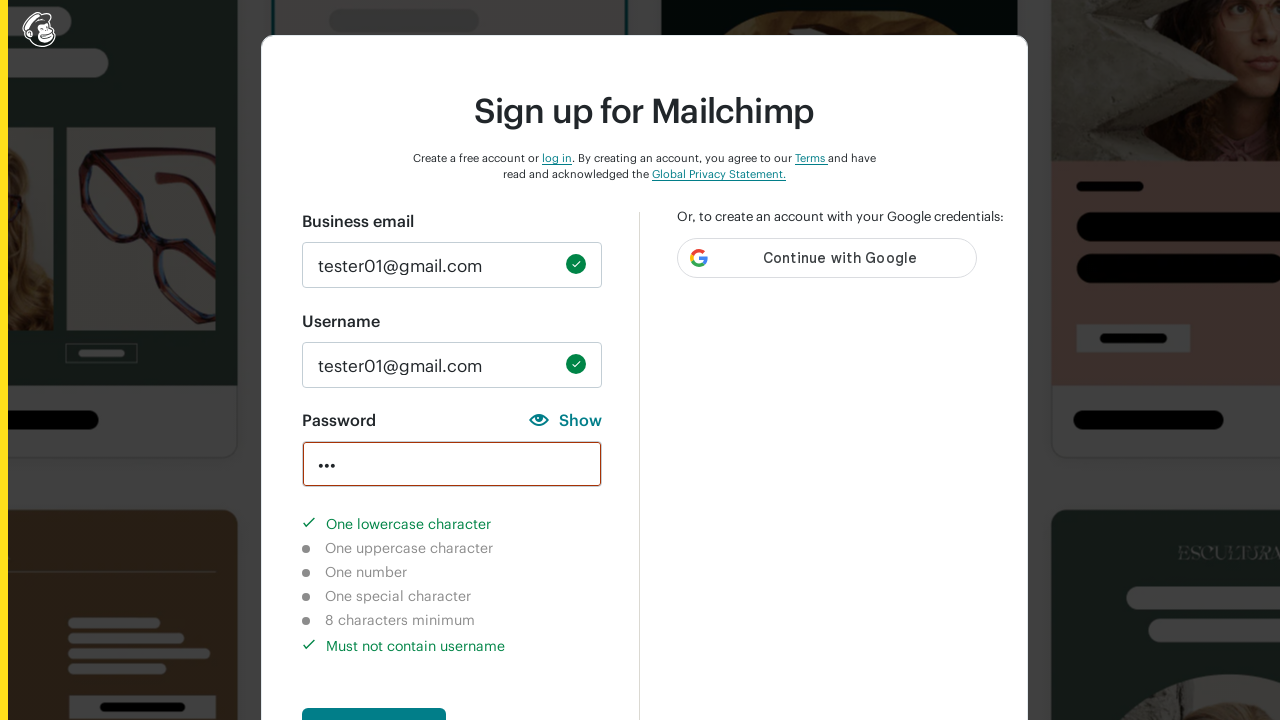

Verified special character indicator shows as not completed
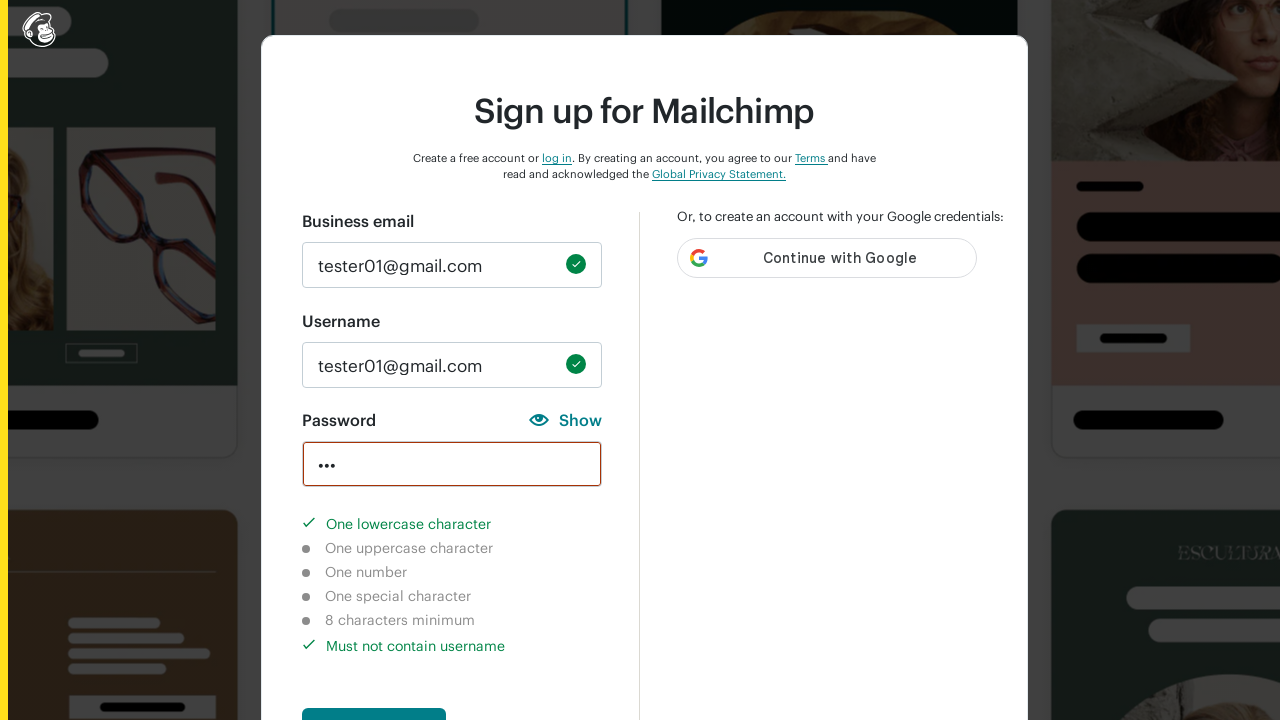

Verified 8-character minimum indicator shows as not completed
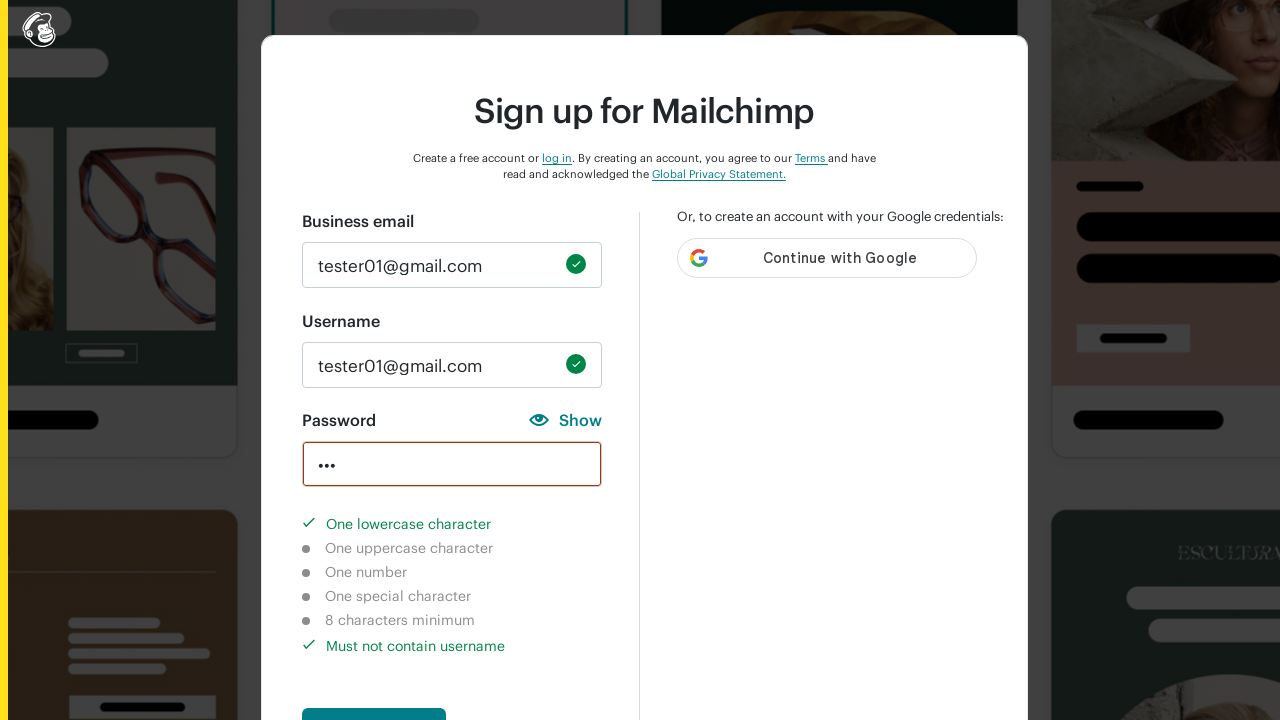

Cleared password field on #new_password
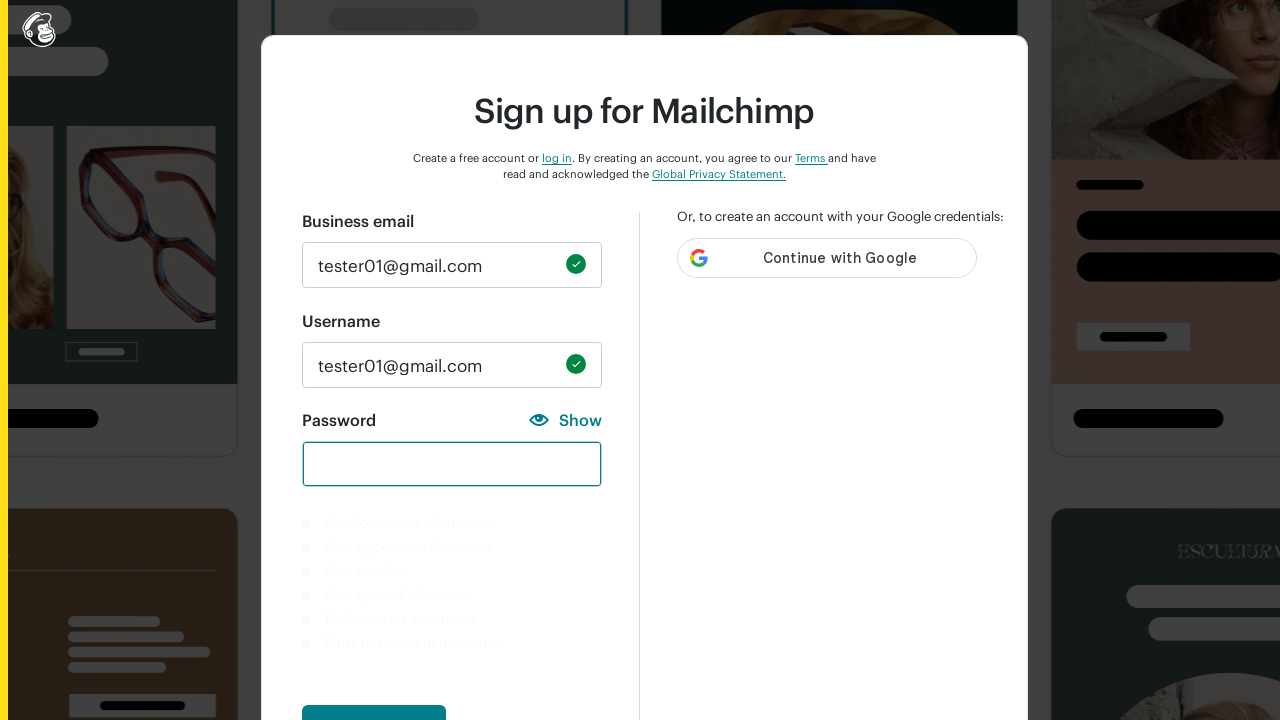

Entered 'ABC' in password field to test uppercase validation on #new_password
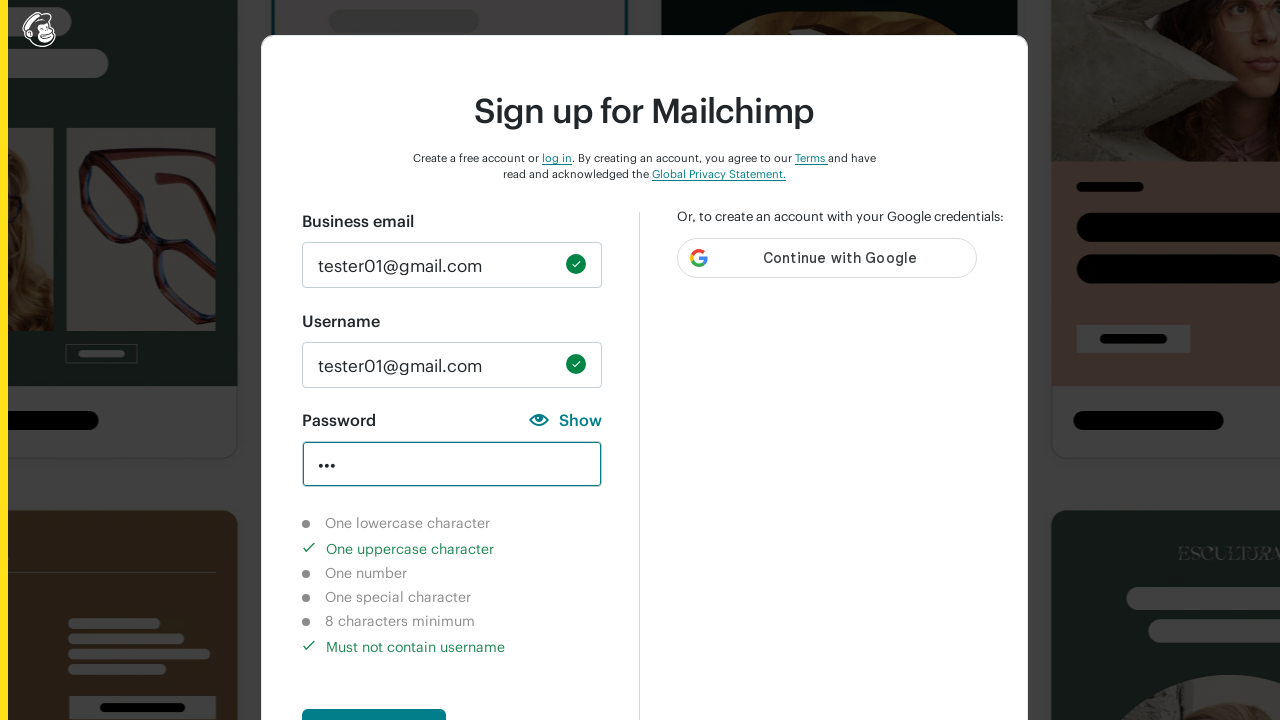

Verified lowercase character indicator shows as not completed
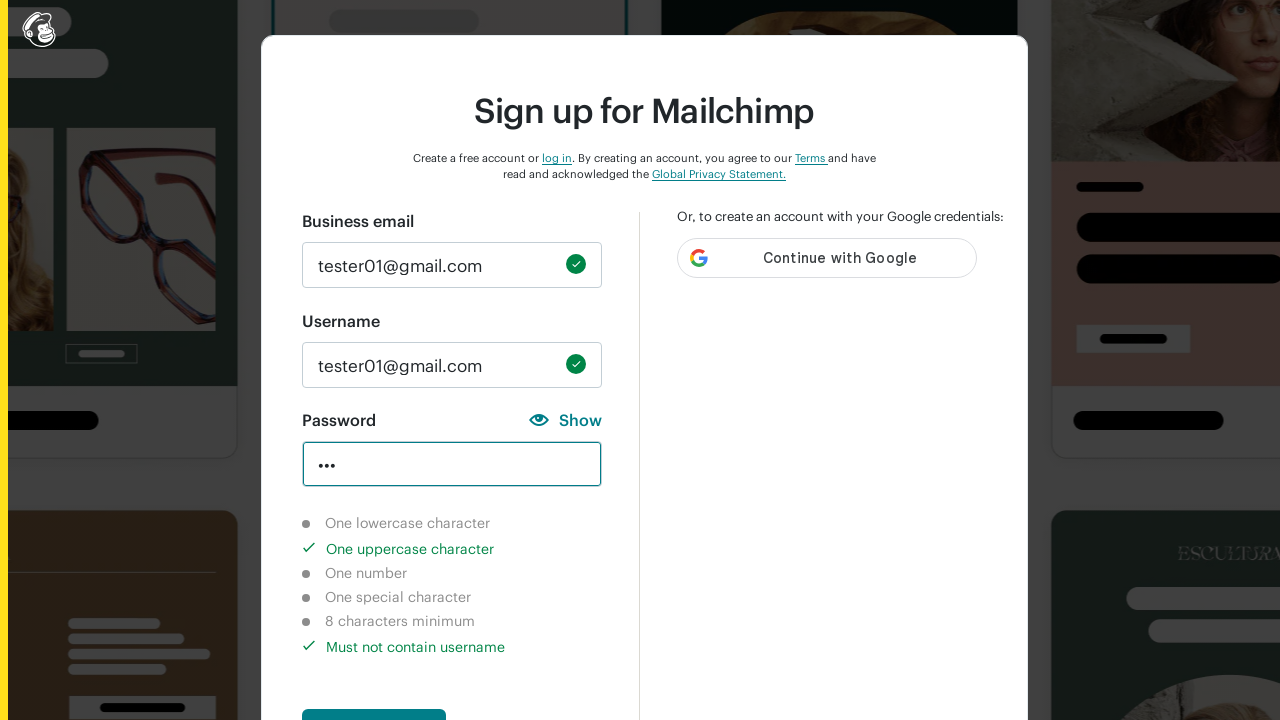

Verified uppercase character indicator shows as completed
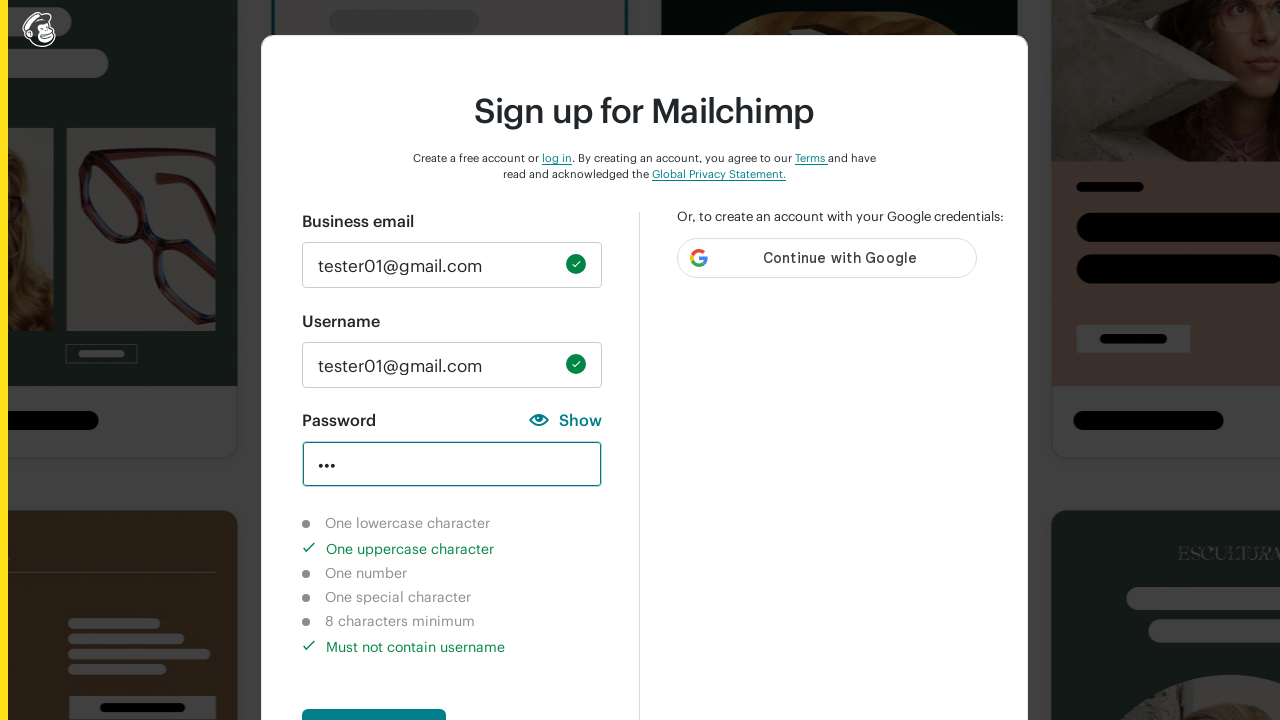

Verified number character indicator shows as not completed
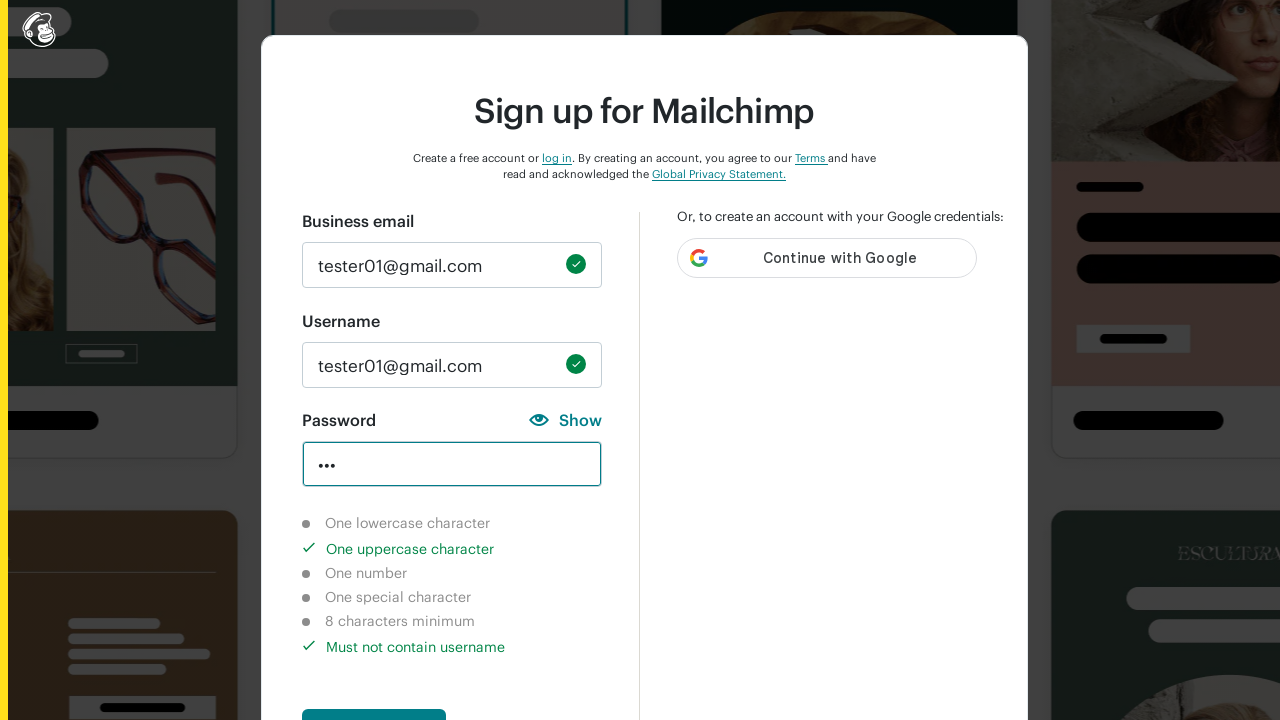

Verified special character indicator shows as not completed
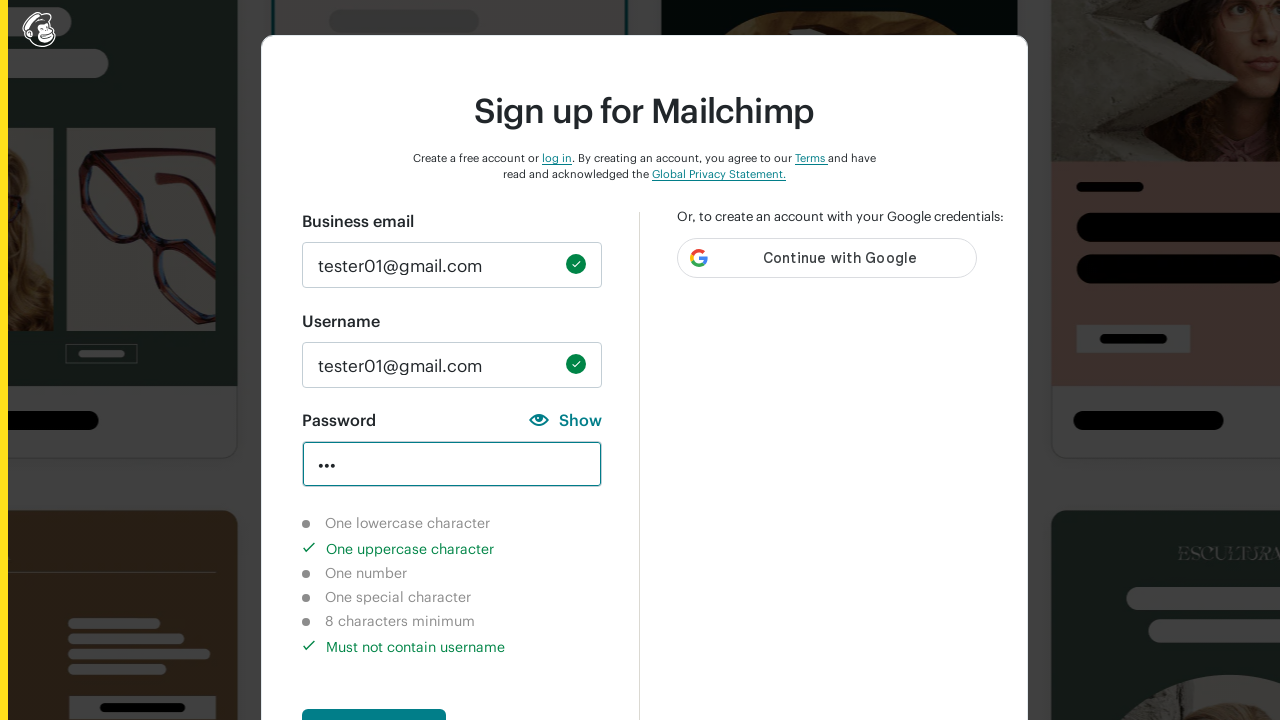

Verified 8-character minimum indicator shows as not completed
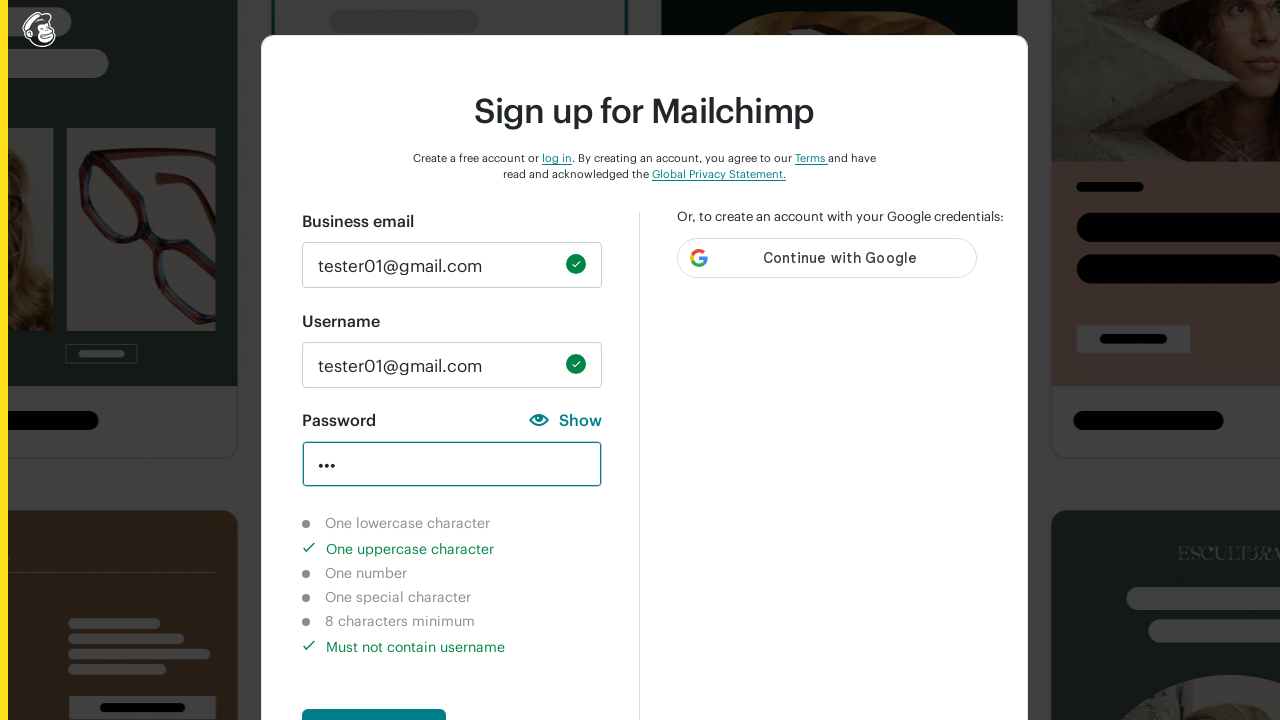

Cleared password field on #new_password
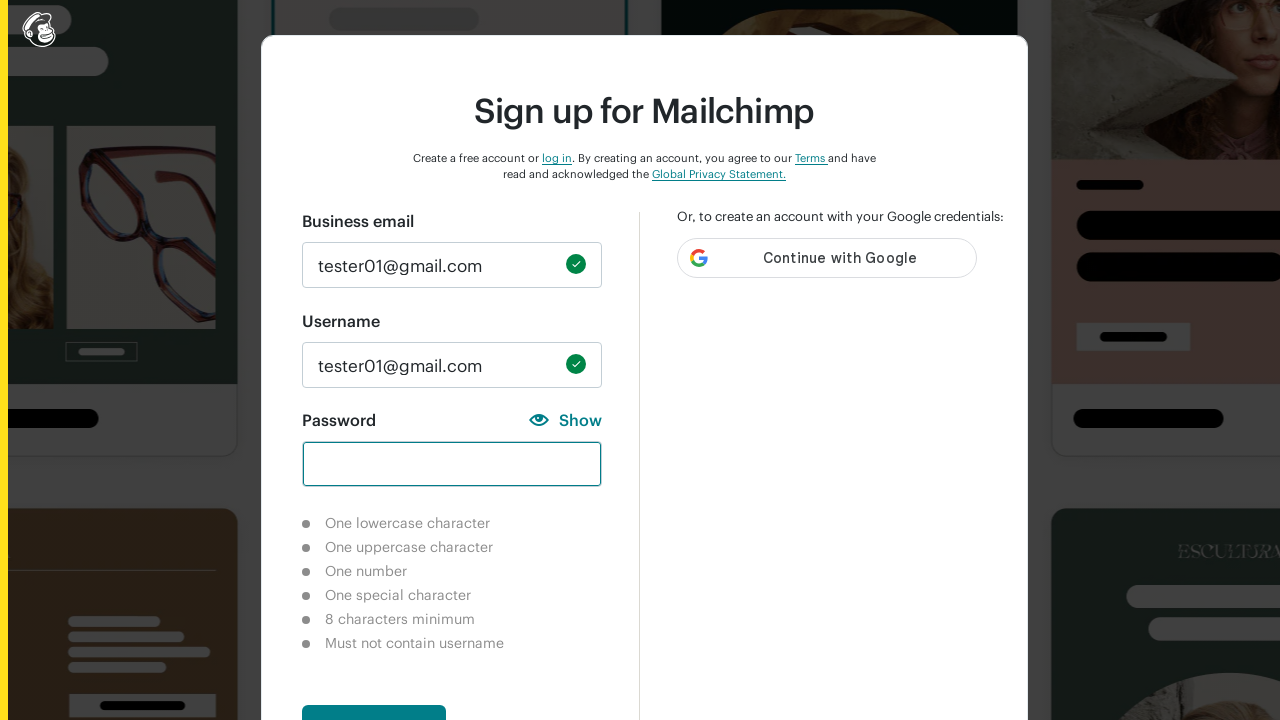

Entered '123' in password field to test number validation on #new_password
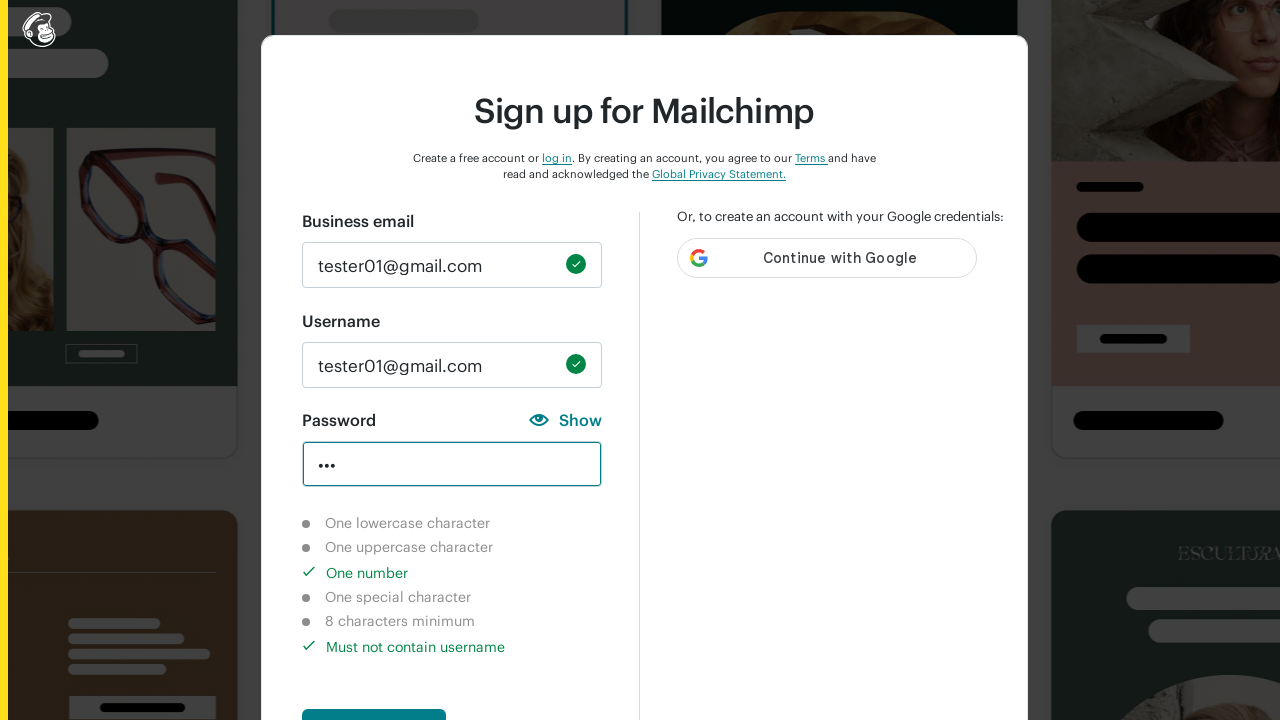

Verified lowercase character indicator shows as not completed
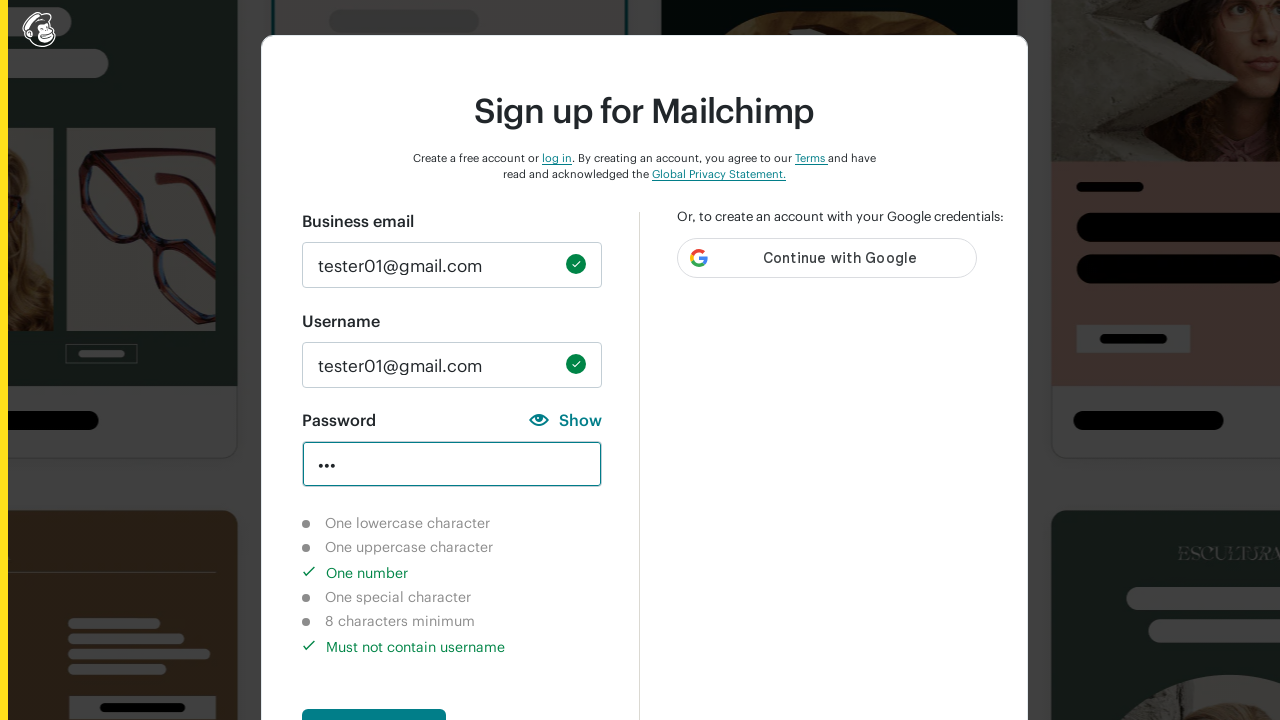

Verified uppercase character indicator shows as not completed
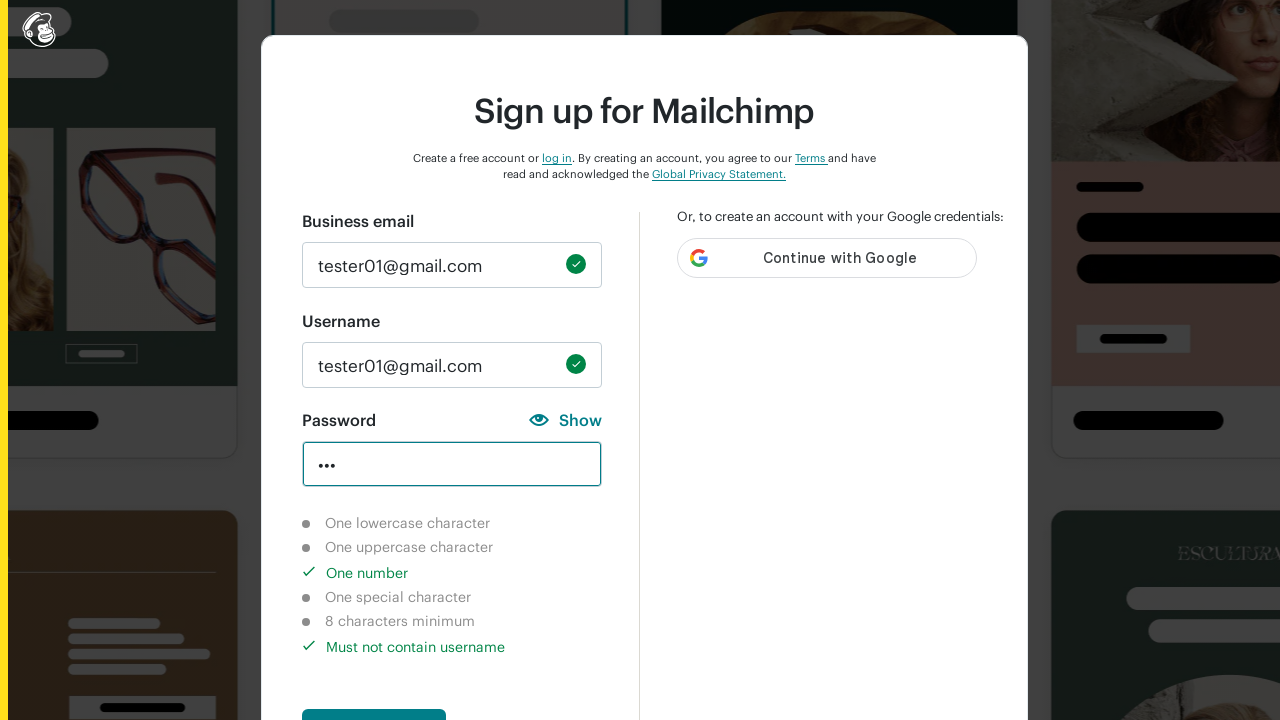

Verified number character indicator shows as completed
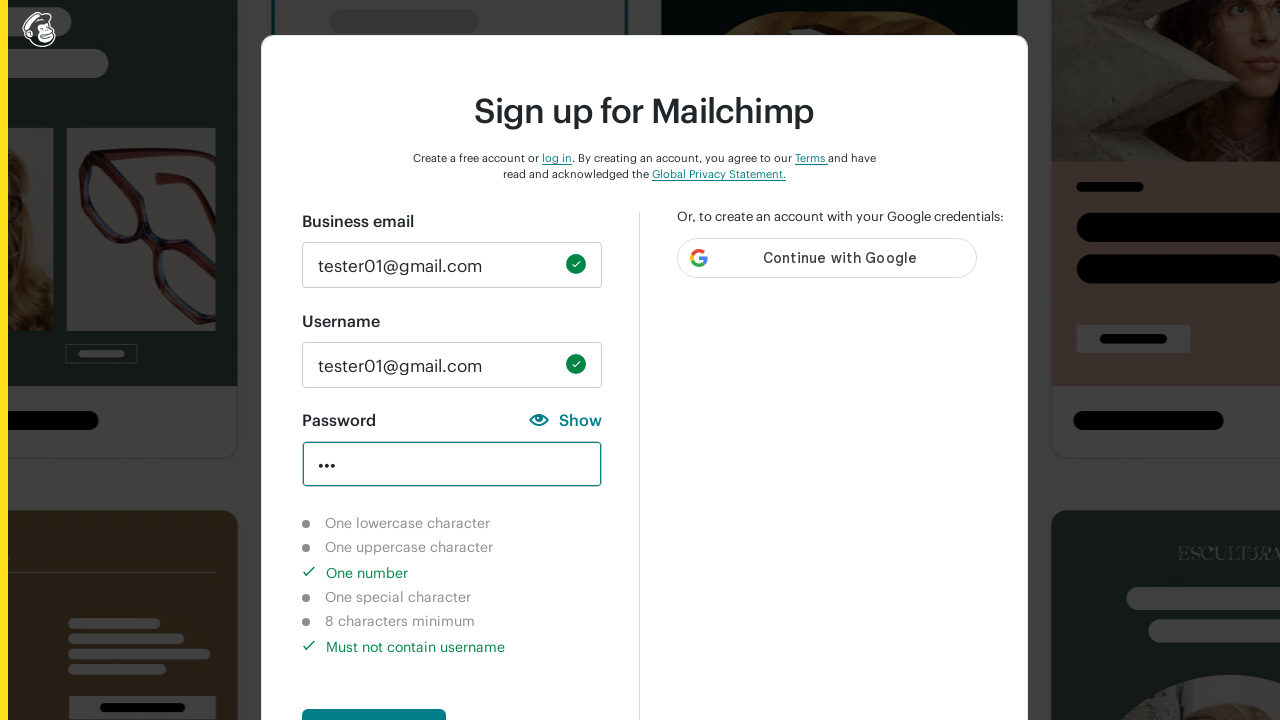

Verified special character indicator shows as not completed
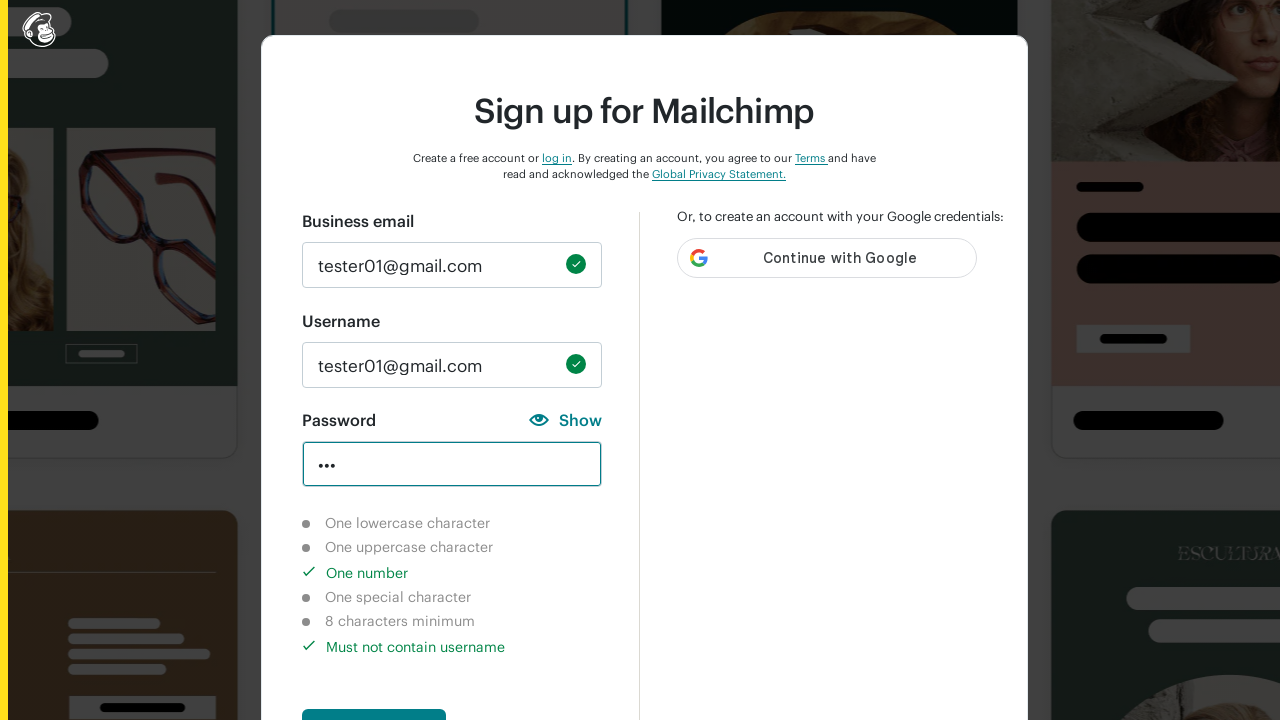

Verified 8-character minimum indicator shows as not completed
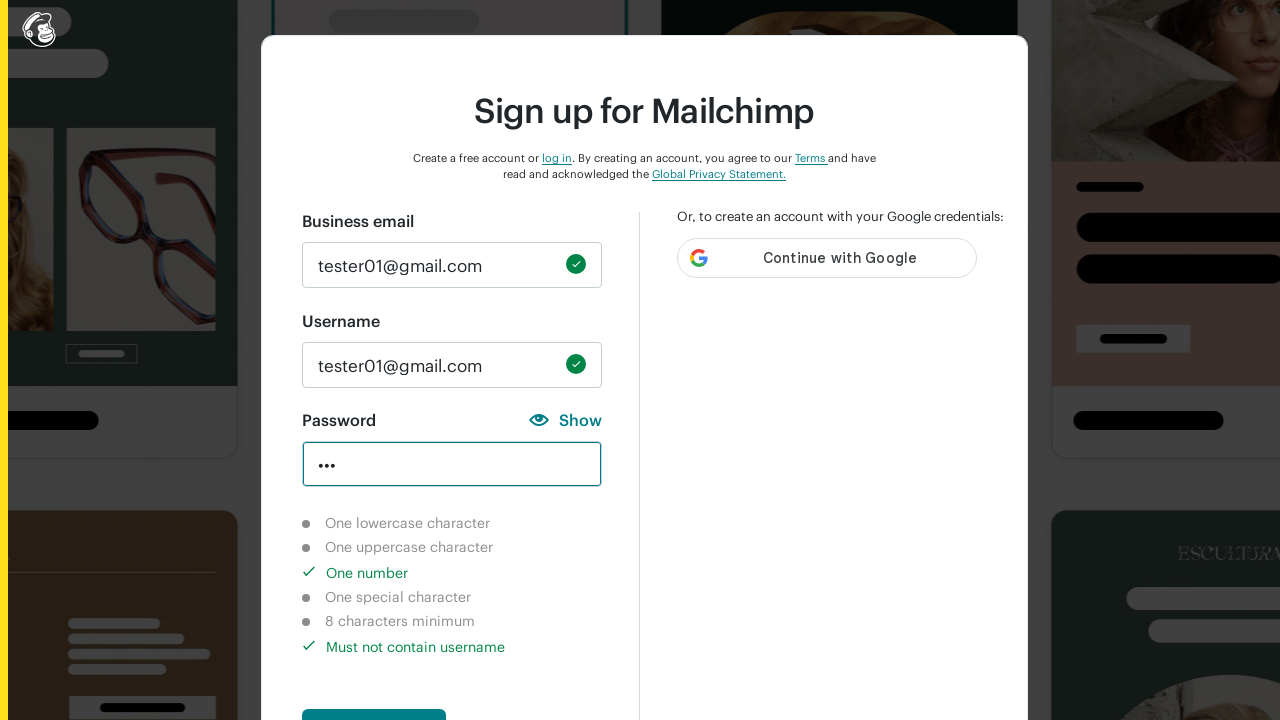

Cleared password field on #new_password
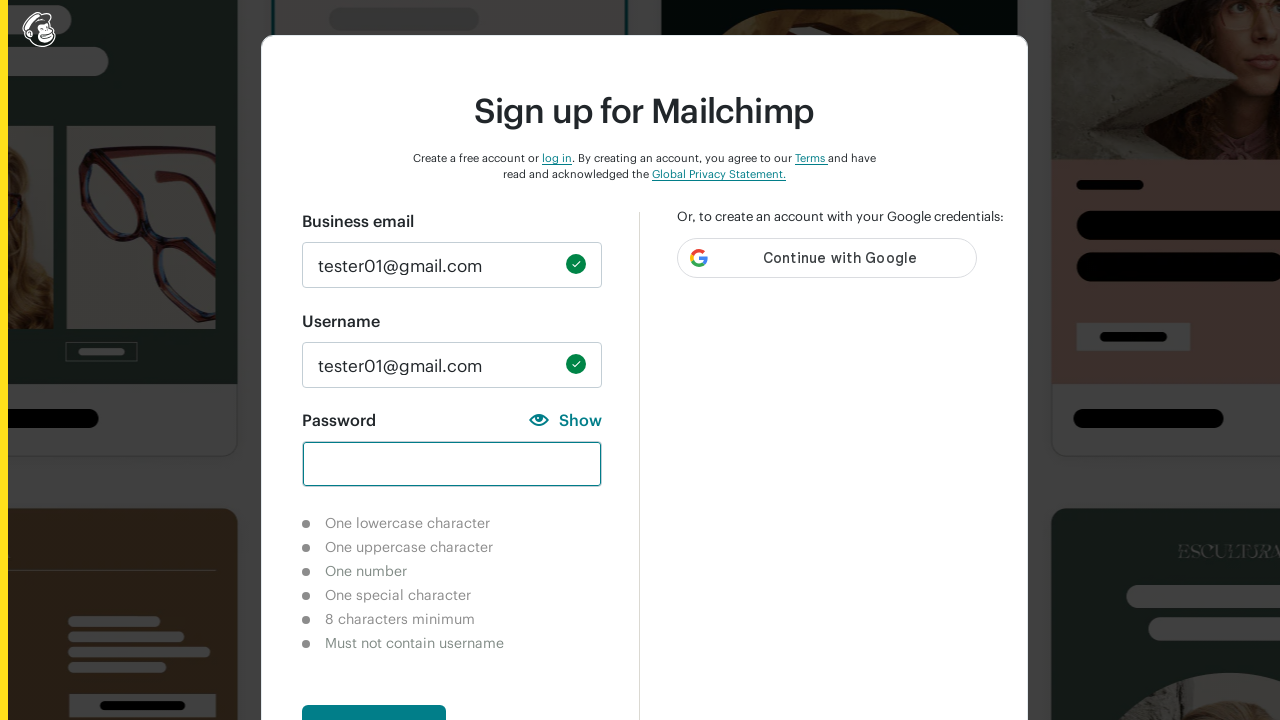

Entered '!@#' in password field to test special character validation on #new_password
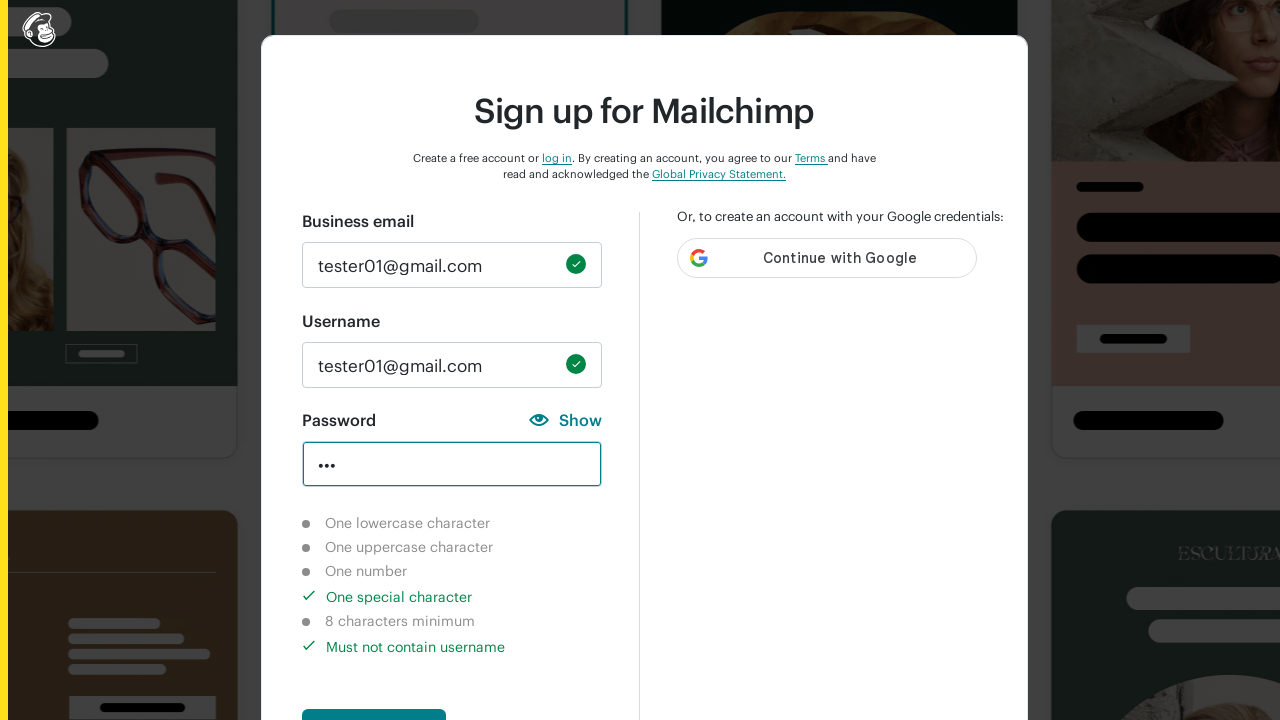

Verified lowercase character indicator shows as not completed
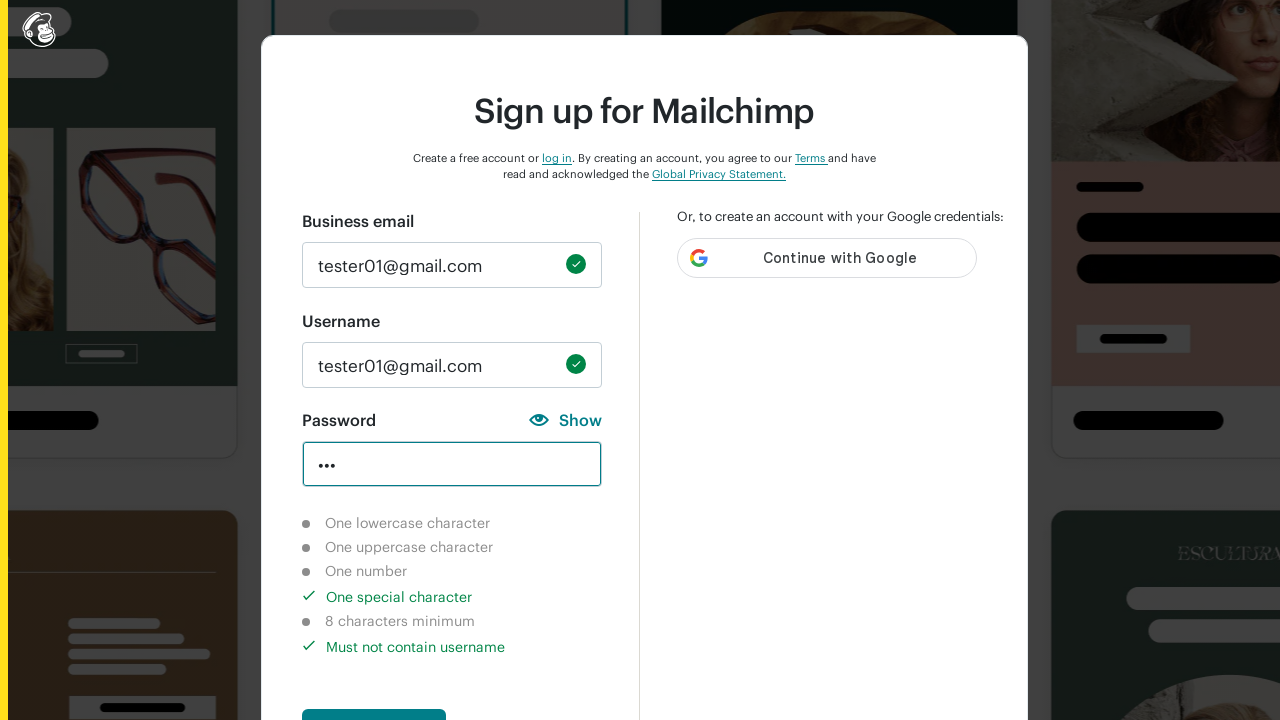

Verified uppercase character indicator shows as not completed
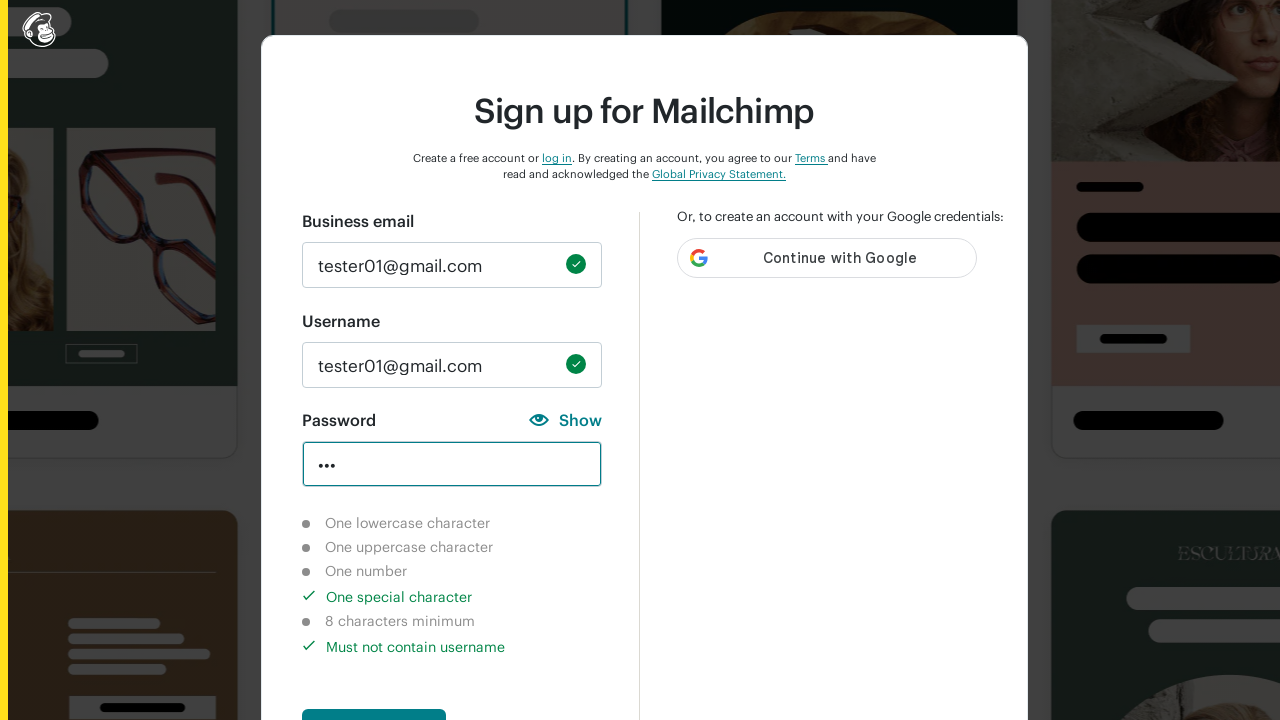

Verified number character indicator shows as not completed
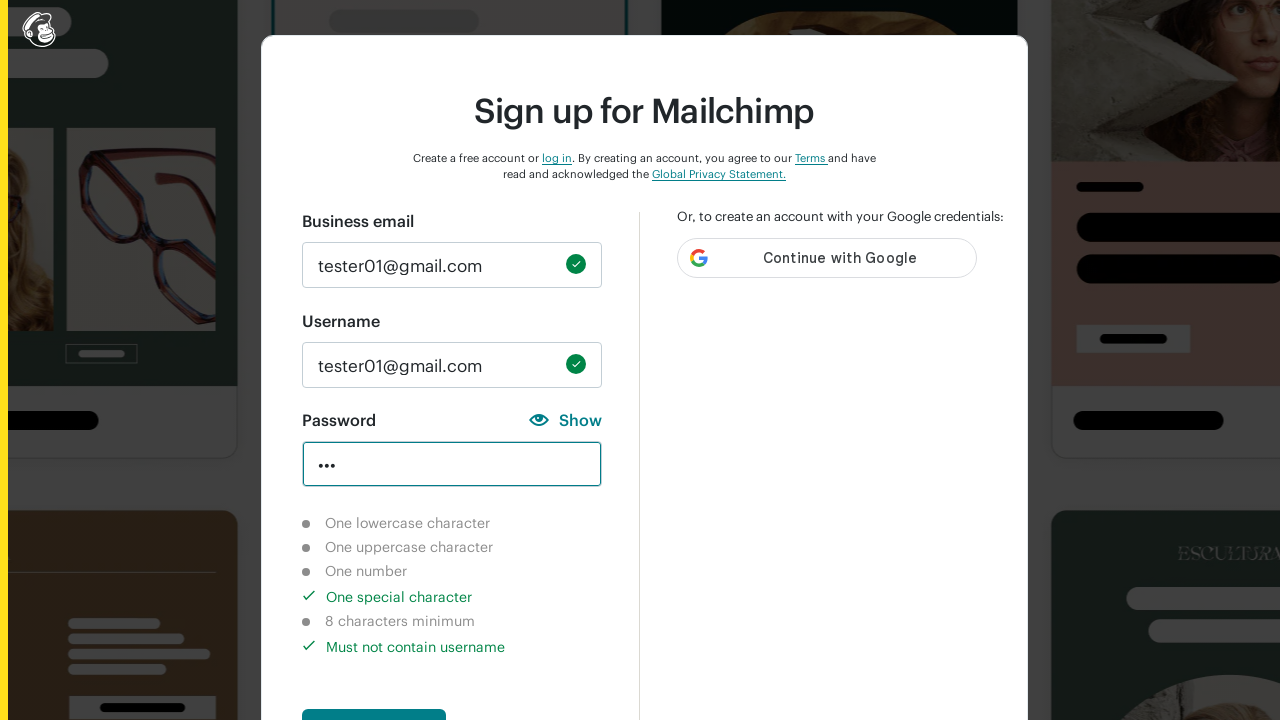

Verified special character indicator shows as completed
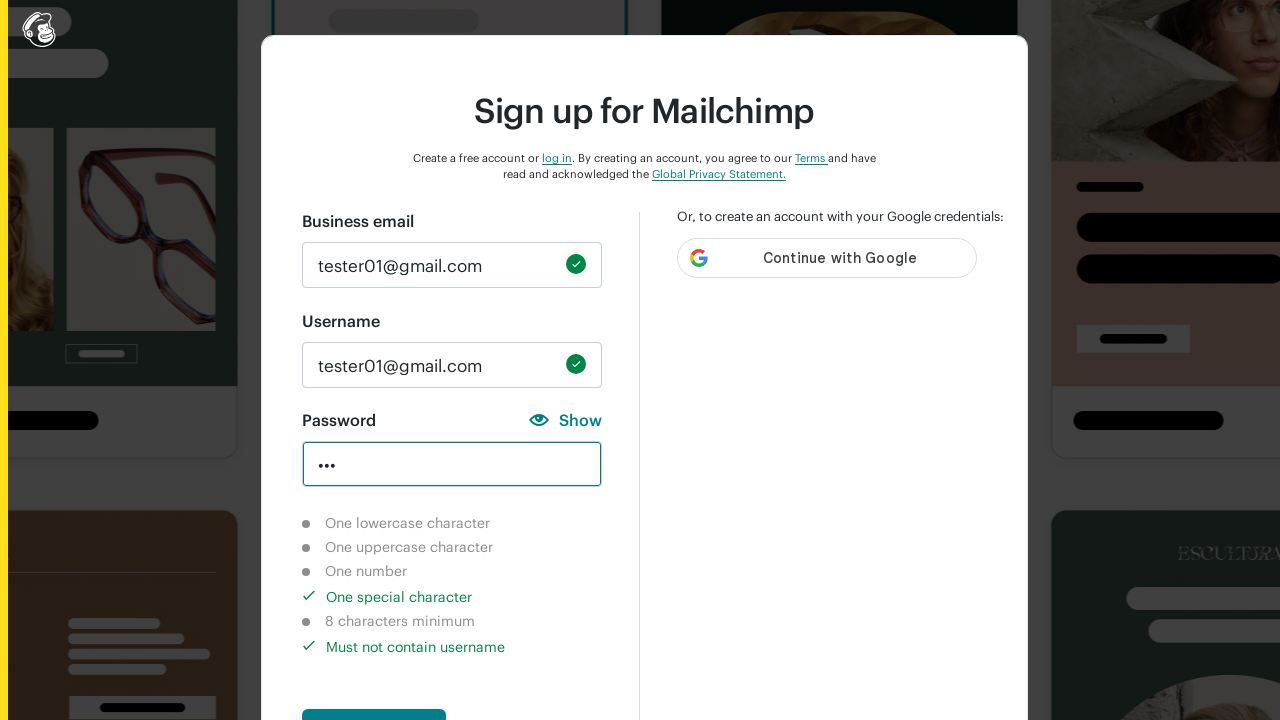

Verified 8-character minimum indicator shows as not completed
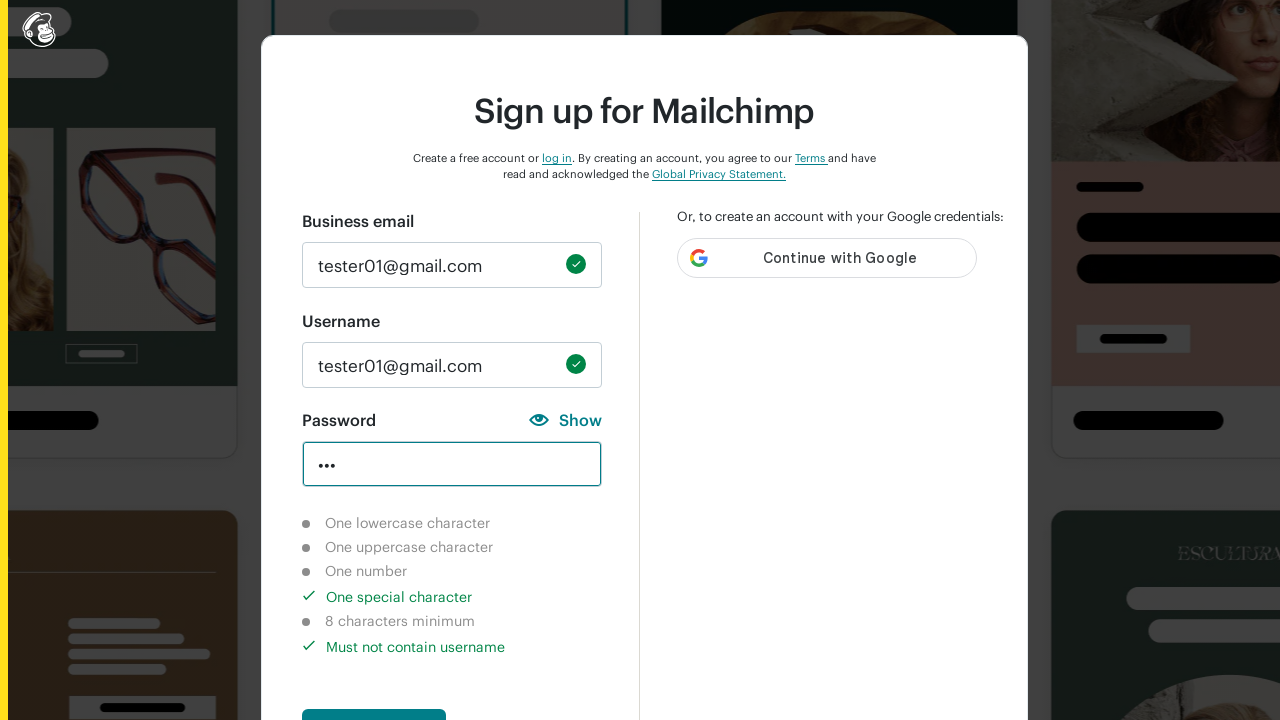

Cleared password field on #new_password
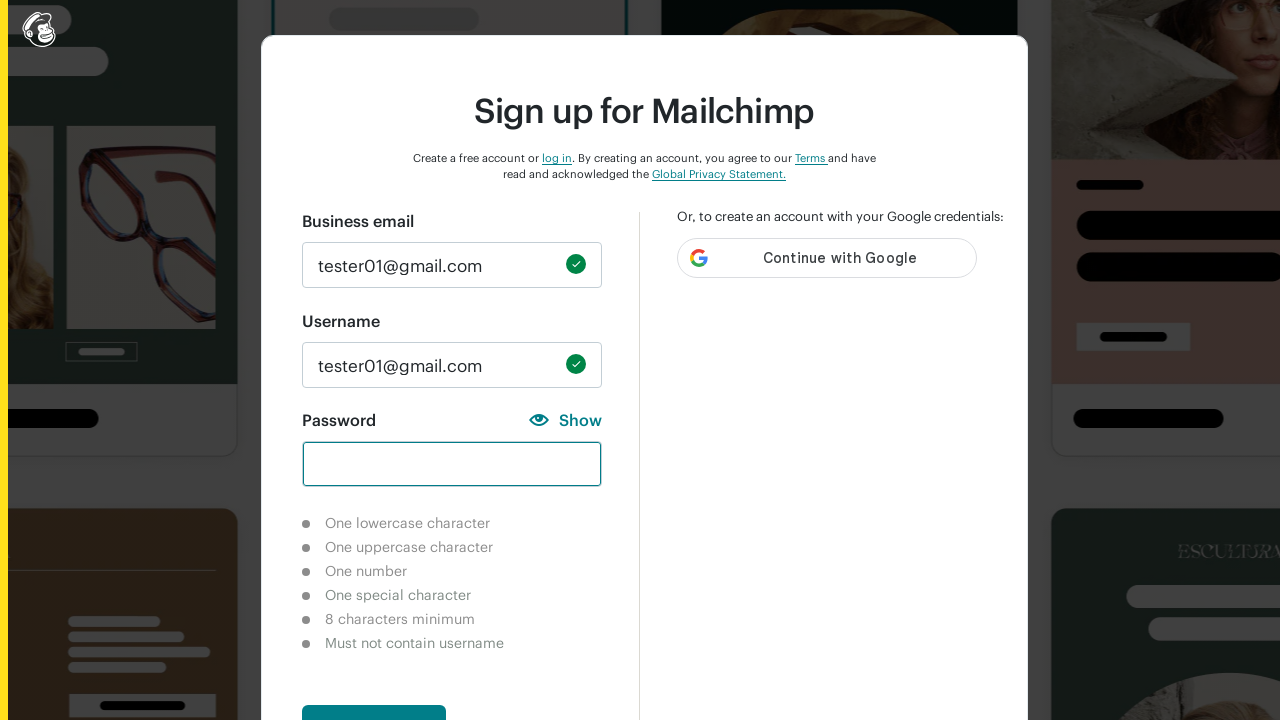

Entered '12345678' in password field to test 8-character minimum validation on #new_password
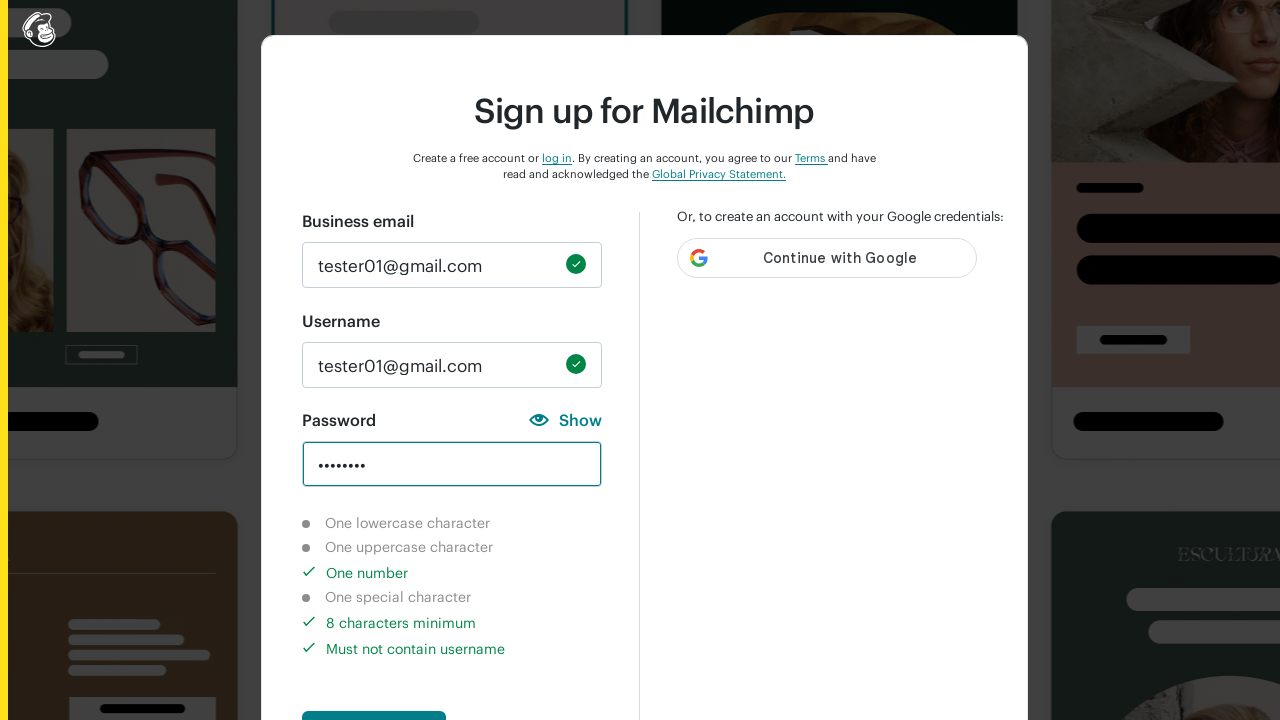

Verified lowercase character indicator shows as not completed
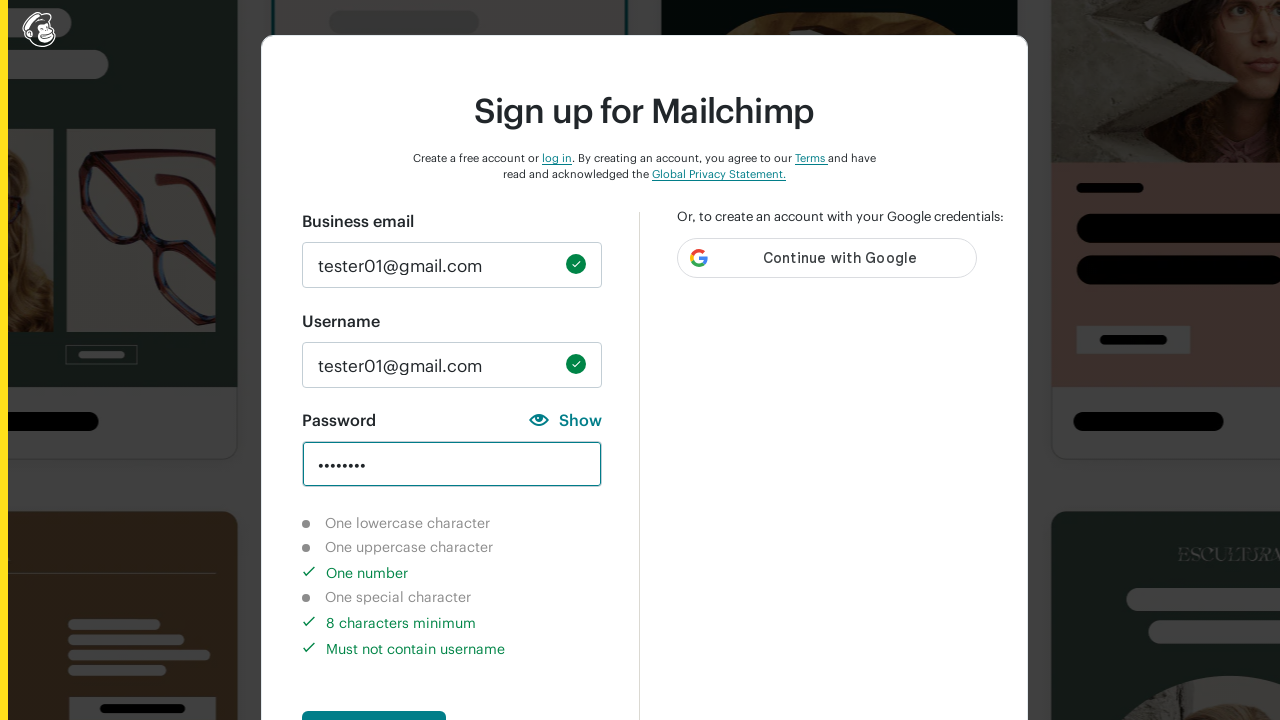

Verified uppercase character indicator shows as not completed
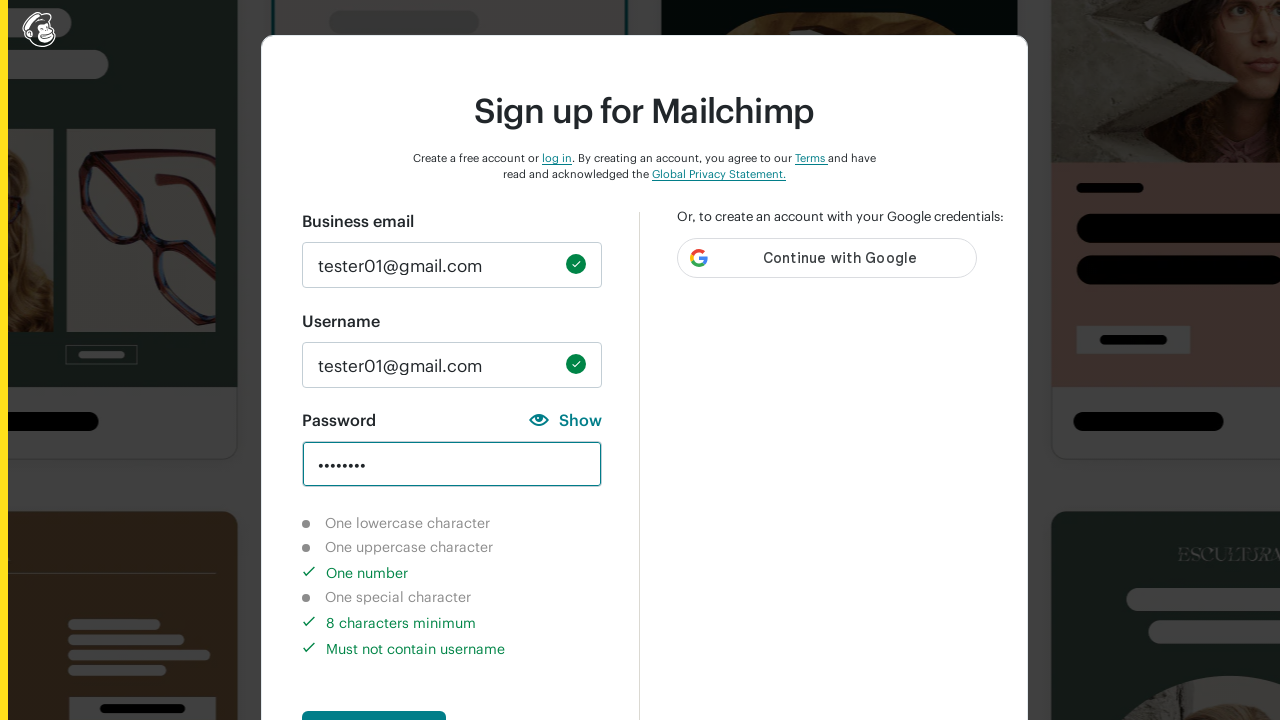

Verified number character indicator shows as completed
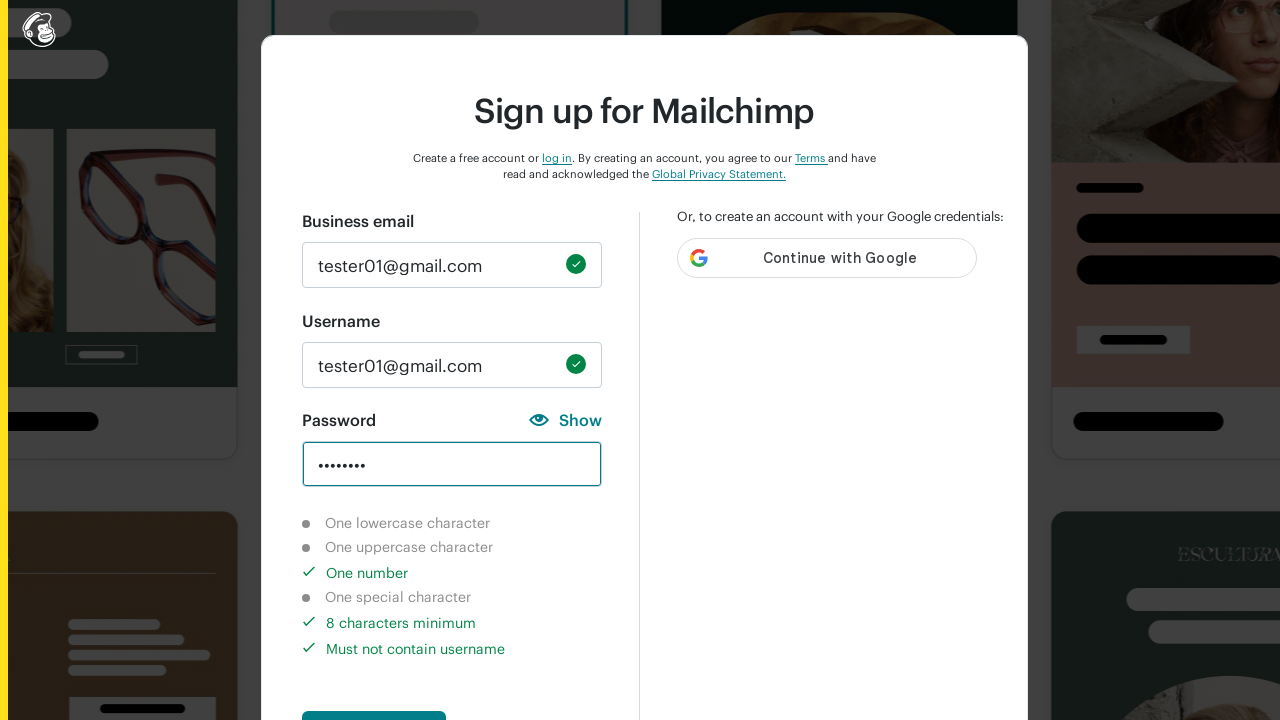

Verified special character indicator shows as not completed
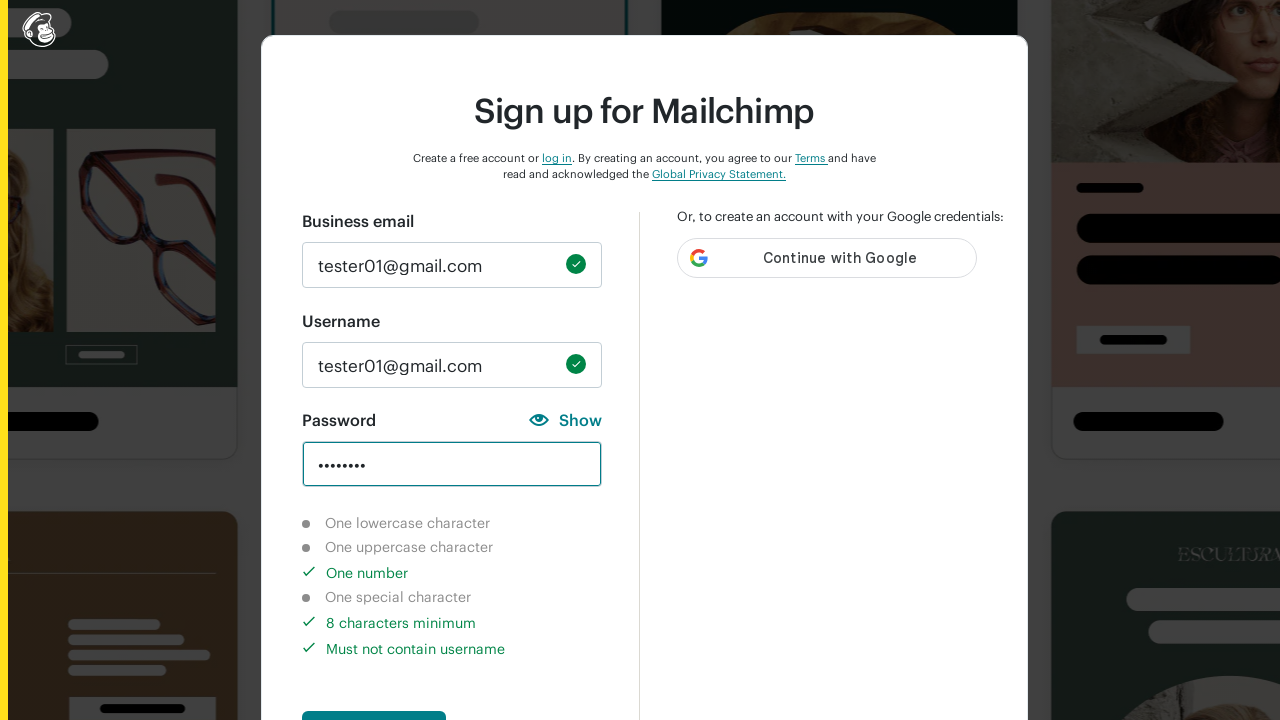

Verified 8-character minimum indicator shows as completed
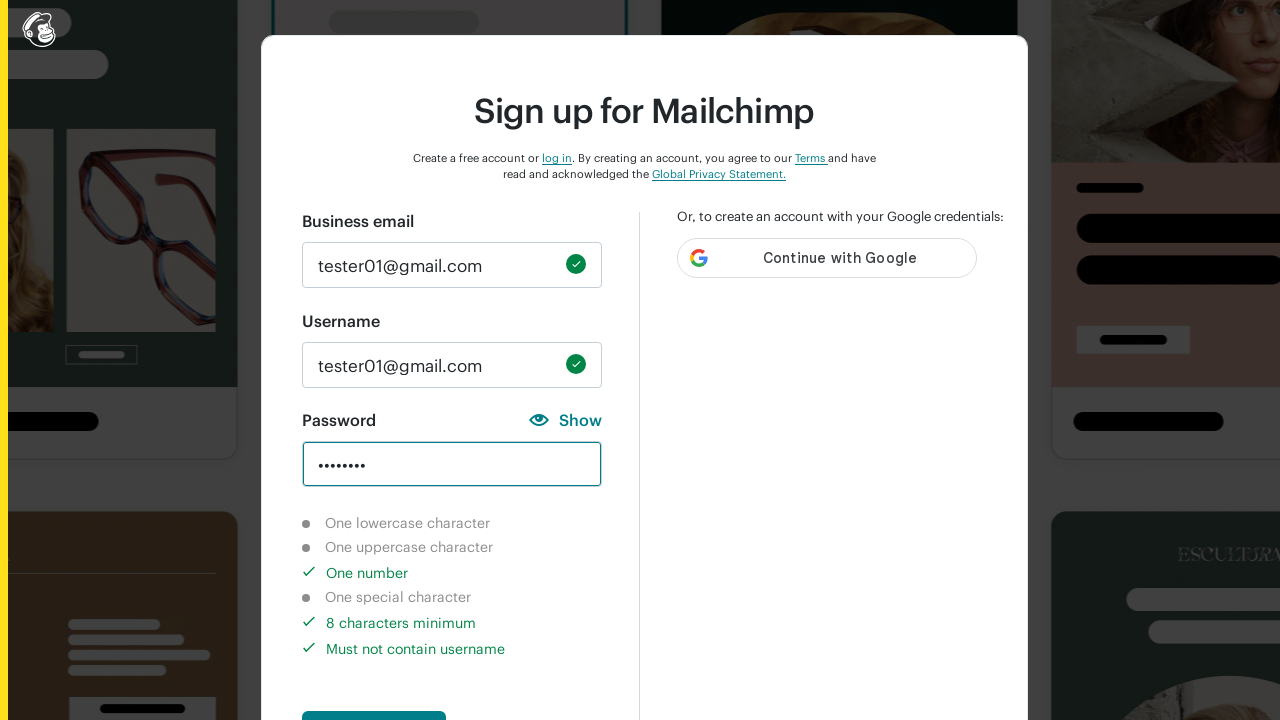

Cleared password field on #new_password
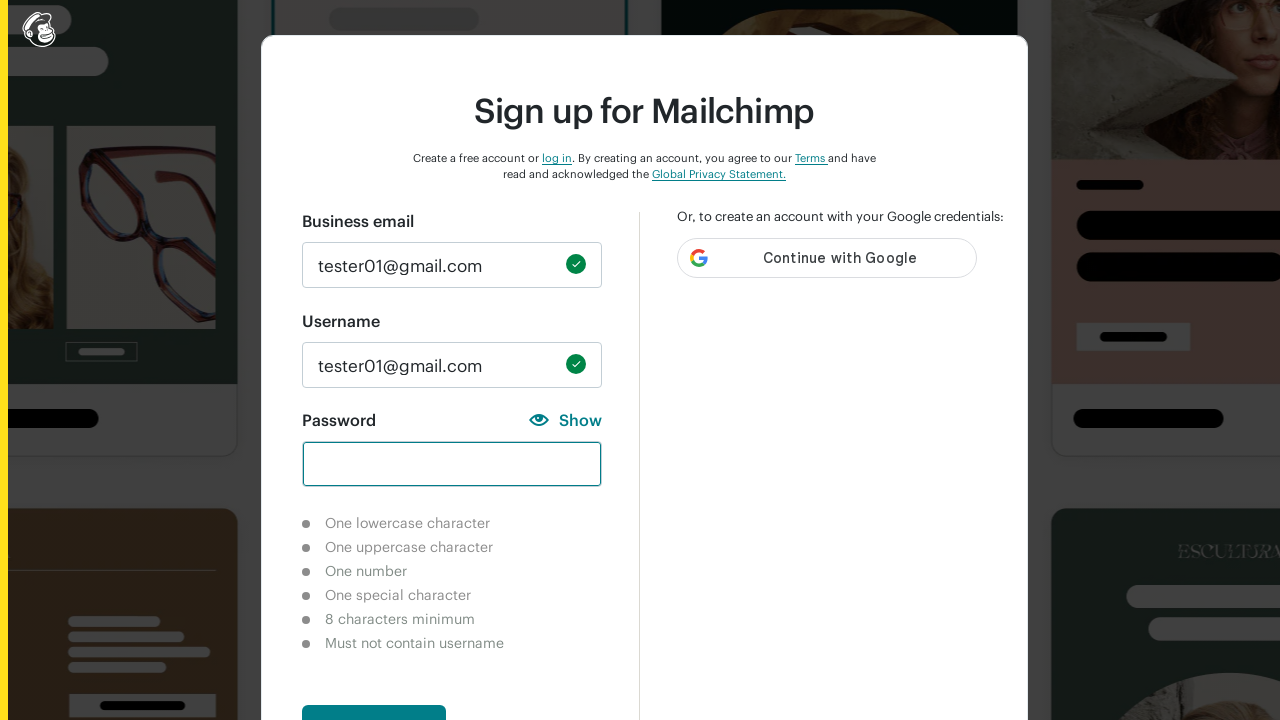

Entered 'Aa1!2345' - a fully valid password meeting all requirements on #new_password
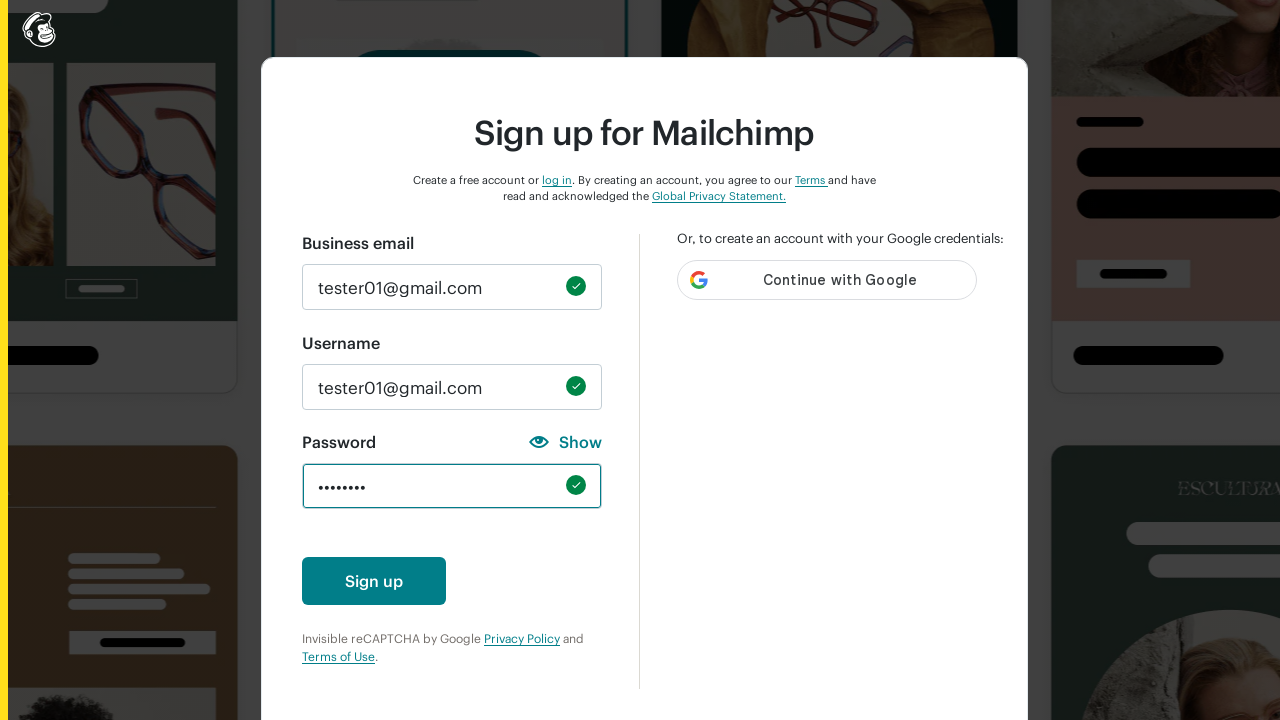

Verified lowercase character indicator is hidden when password is valid
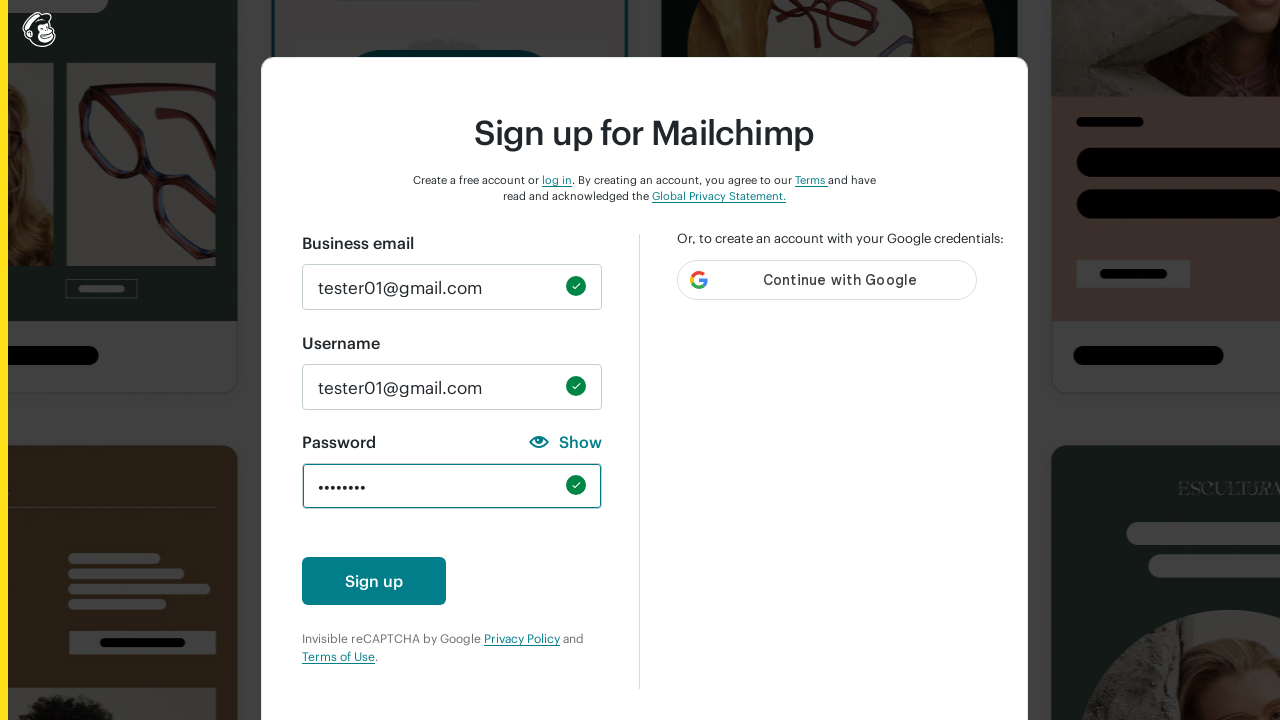

Verified uppercase character indicator is hidden when password is valid
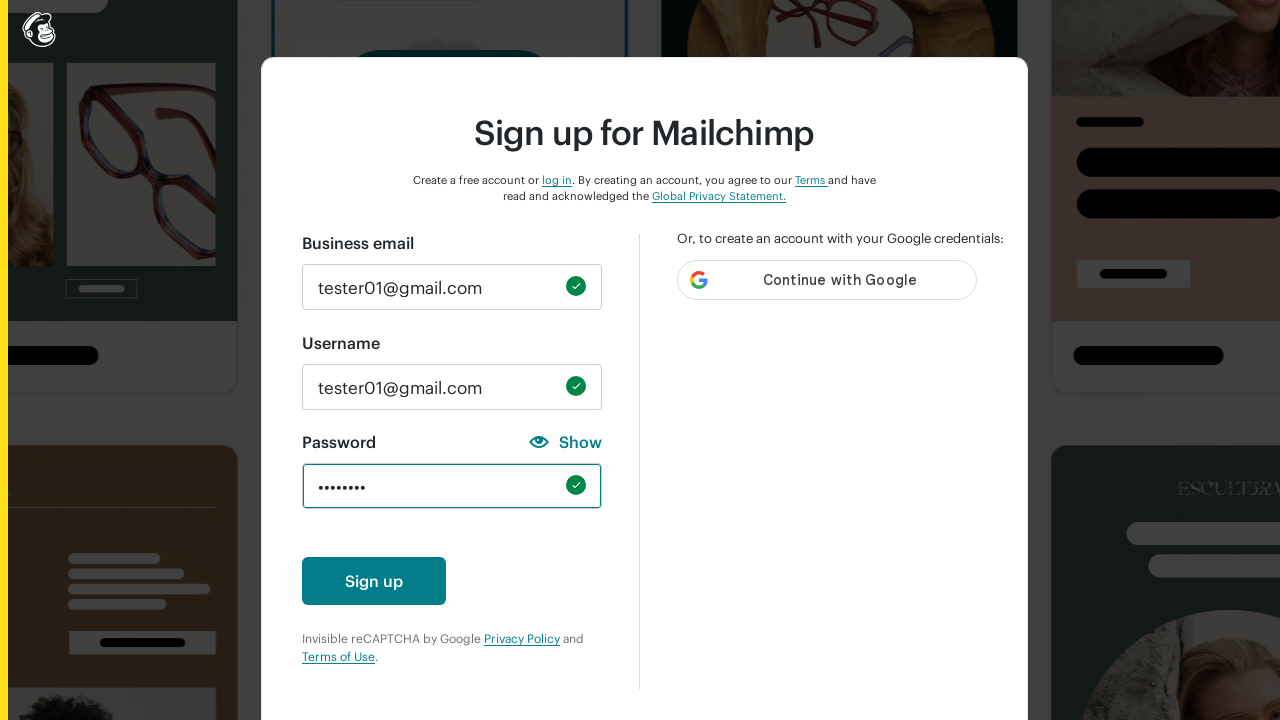

Verified number character indicator is hidden when password is valid
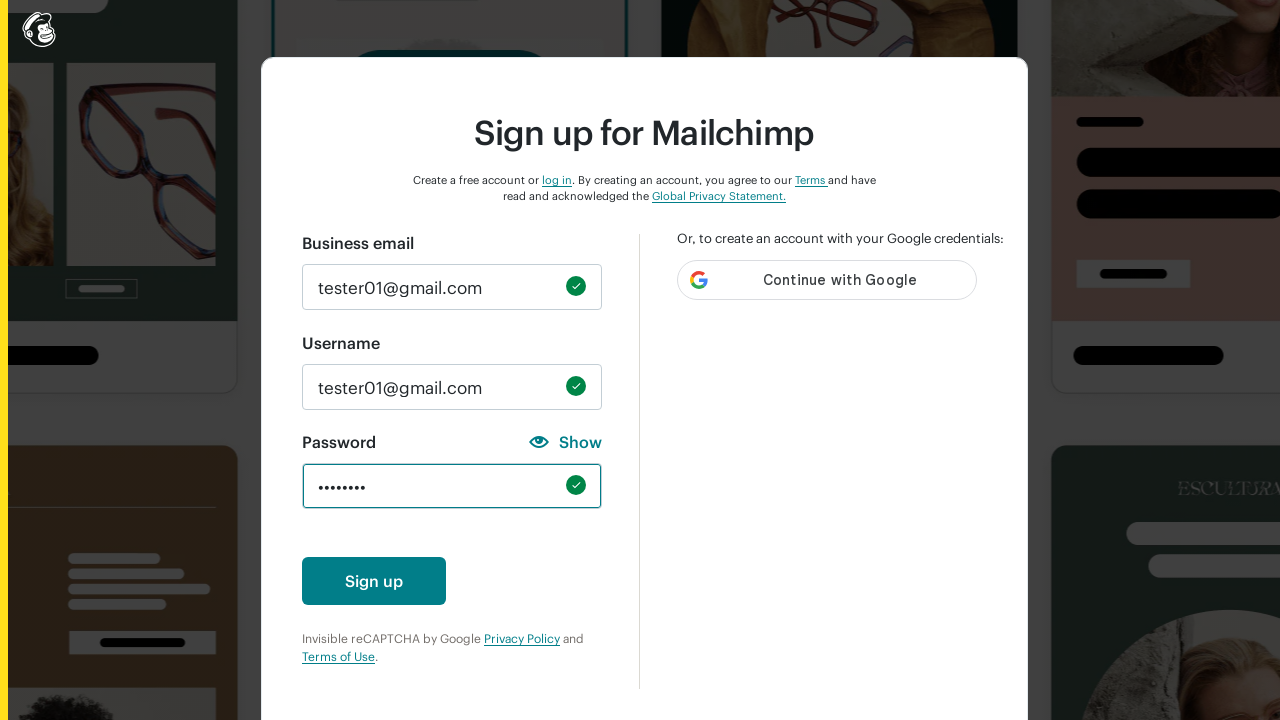

Verified special character indicator is hidden when password is valid
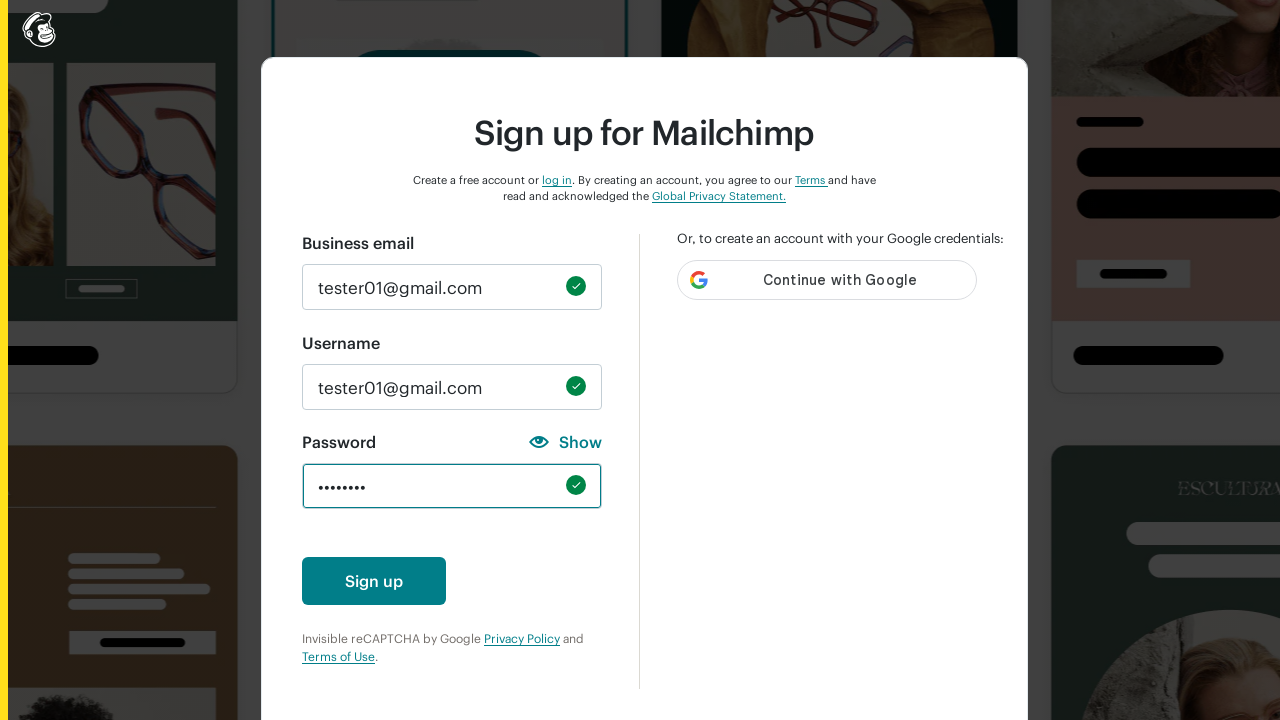

Verified 8-character minimum indicator is hidden when password is valid
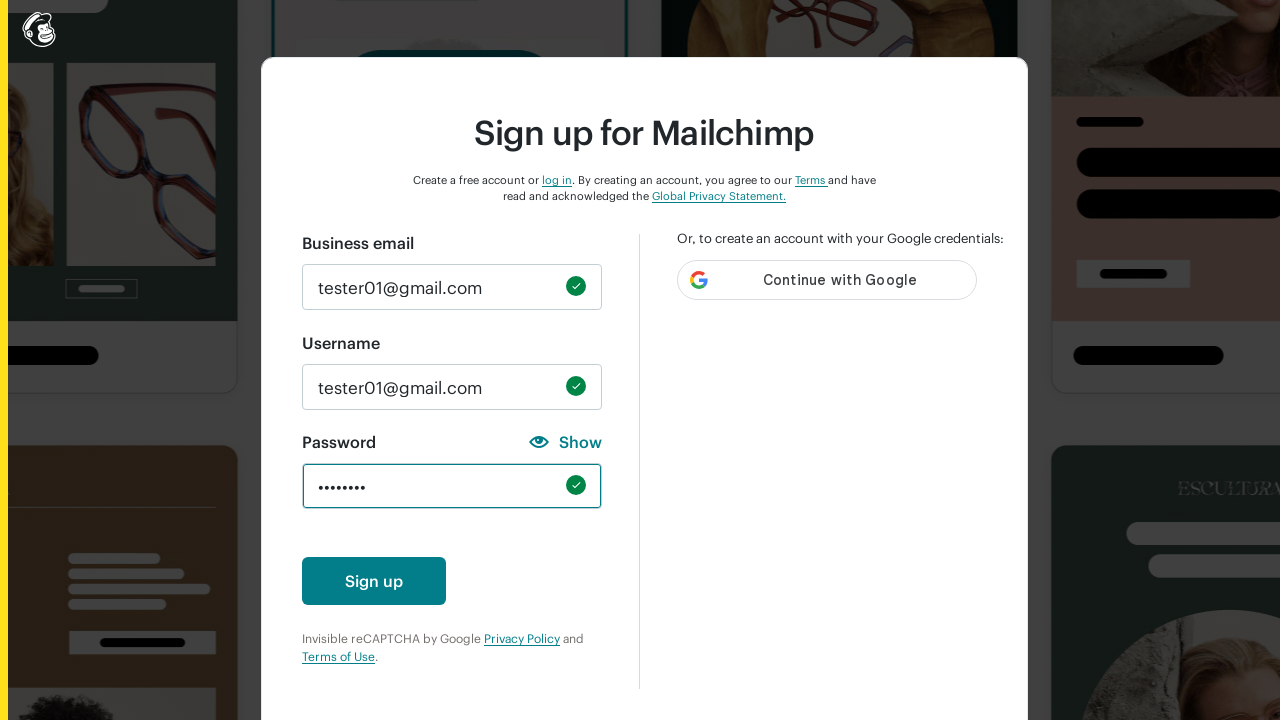

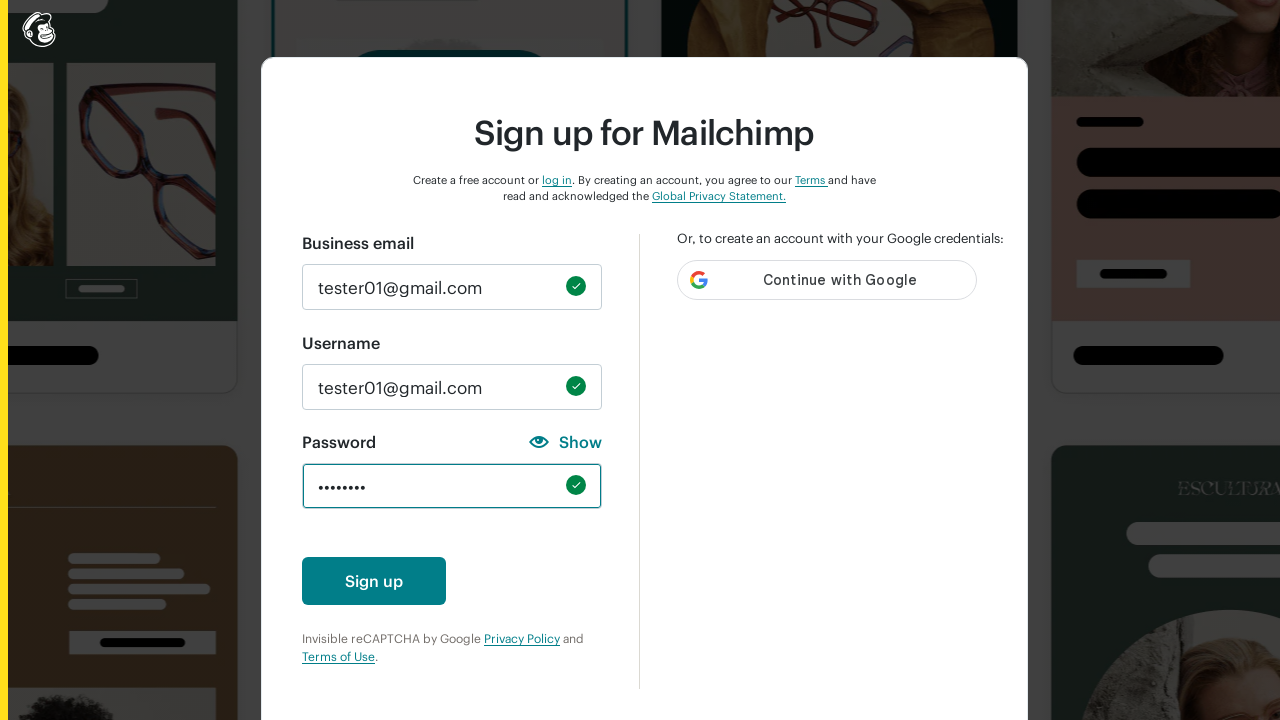